Navigates to the Automation Practice page and verifies that navigation links are present in the footer section by checking for their existence and href attributes.

Starting URL: https://rahulshettyacademy.com/AutomationPractice/

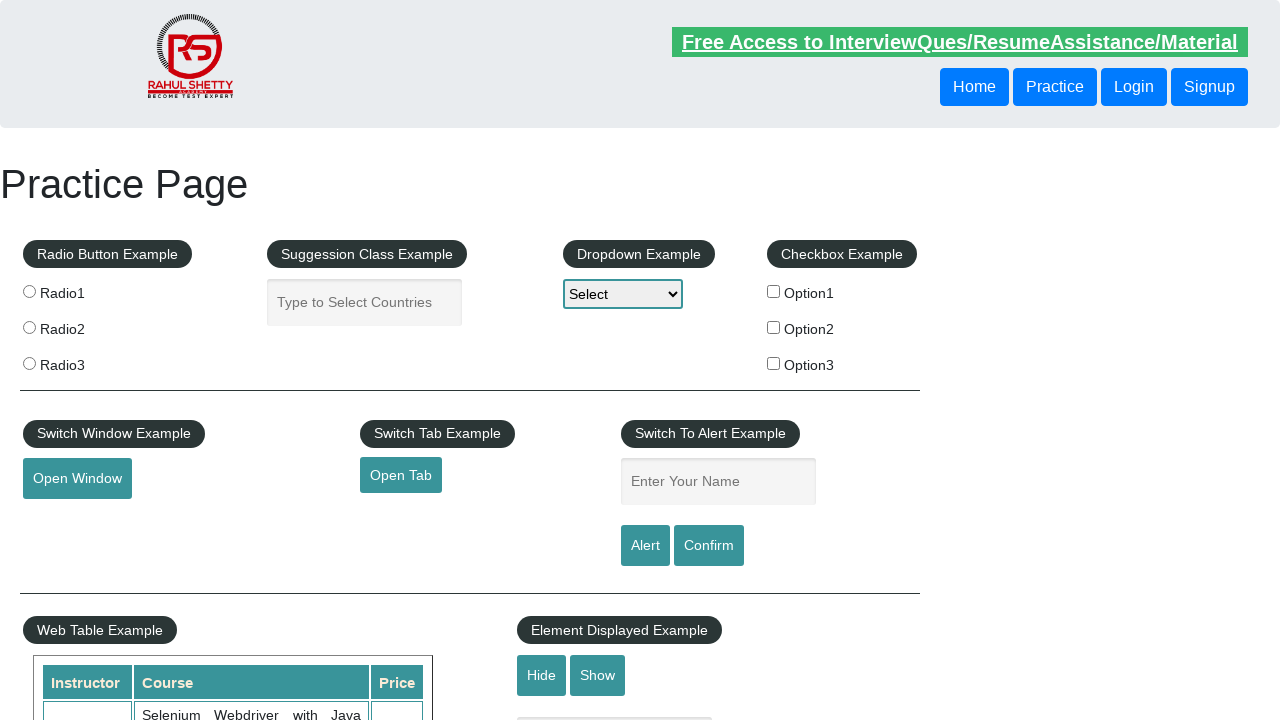

Waited for specific footer link to load
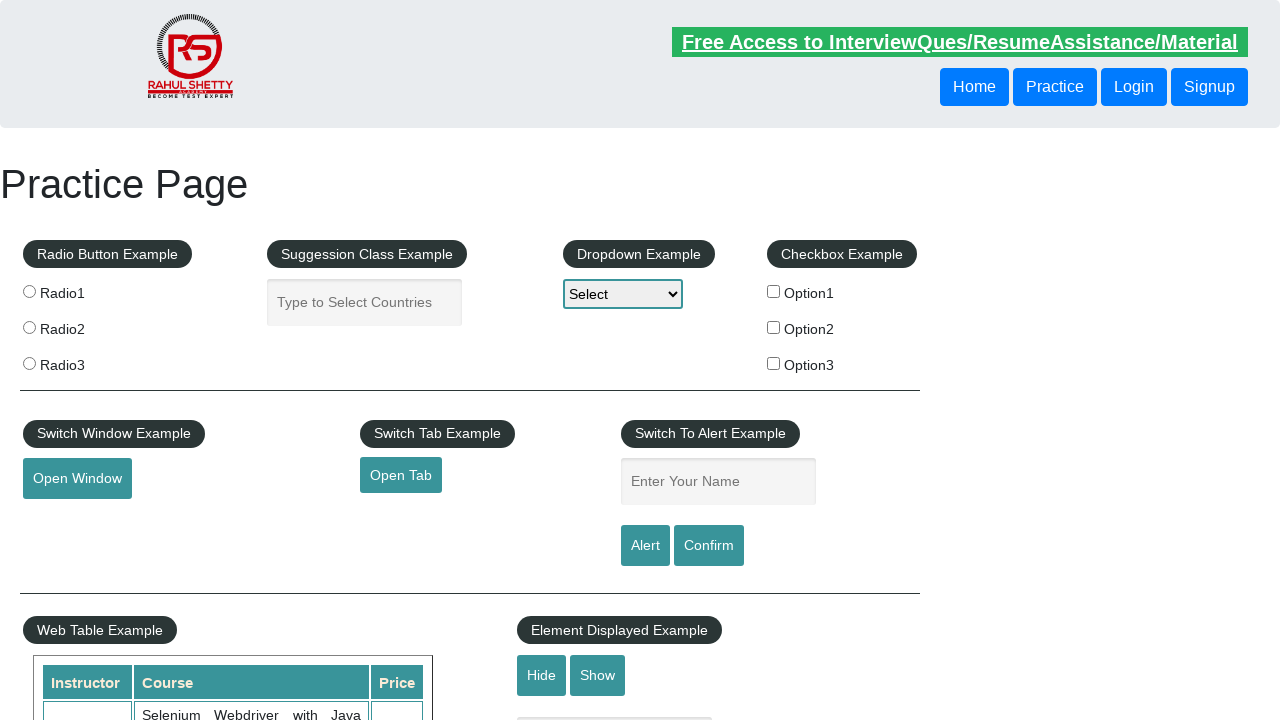

Located specific footer link element
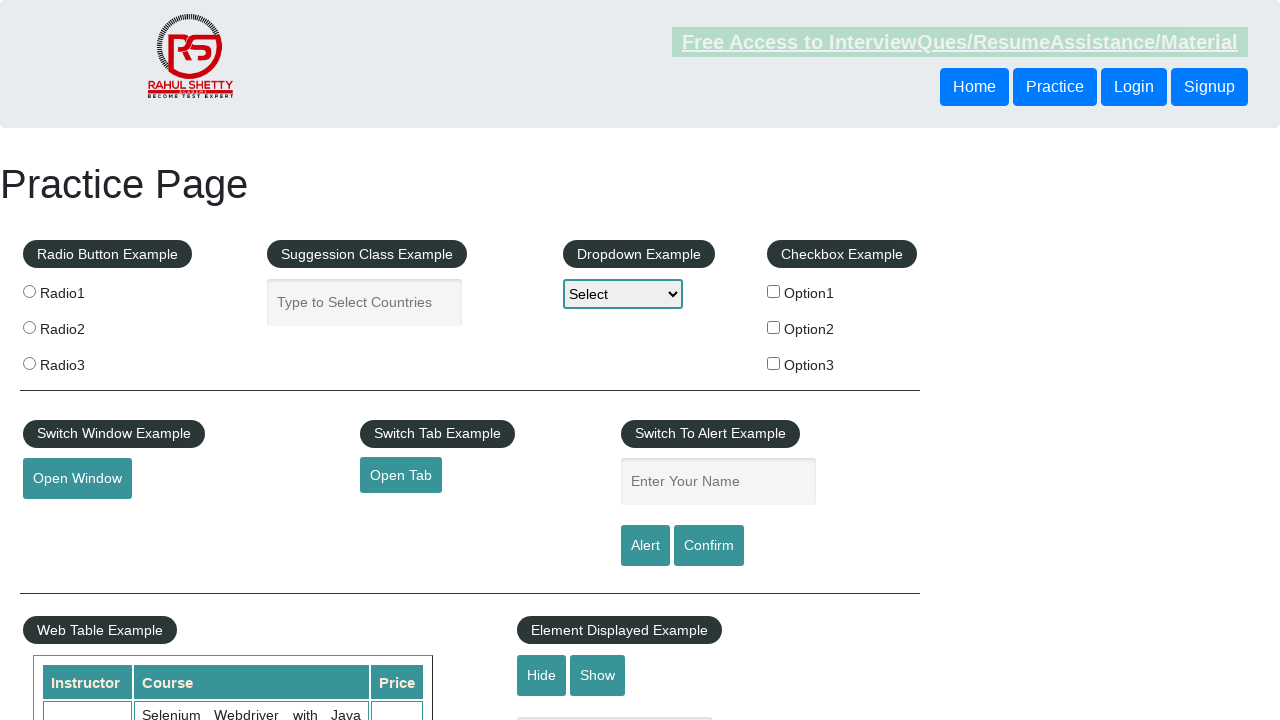

Retrieved href attribute from link: https://www.soapui.org/
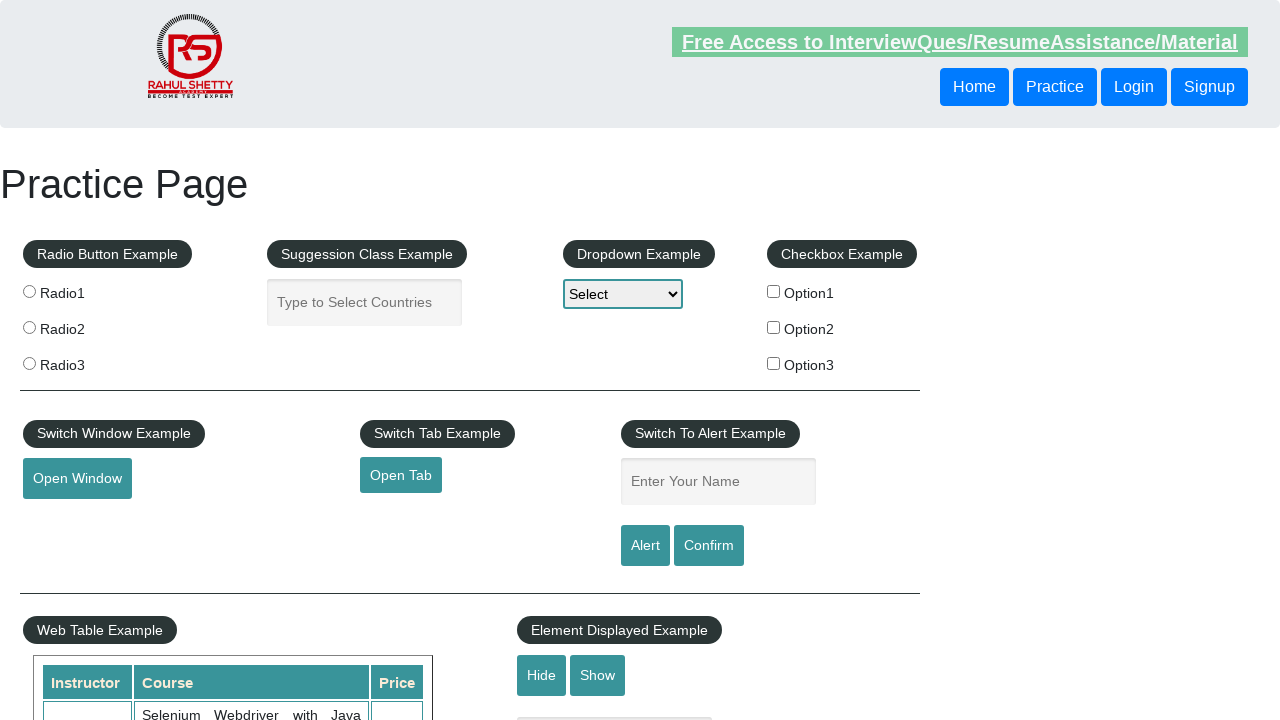

Waited for all footer navigation links to be present
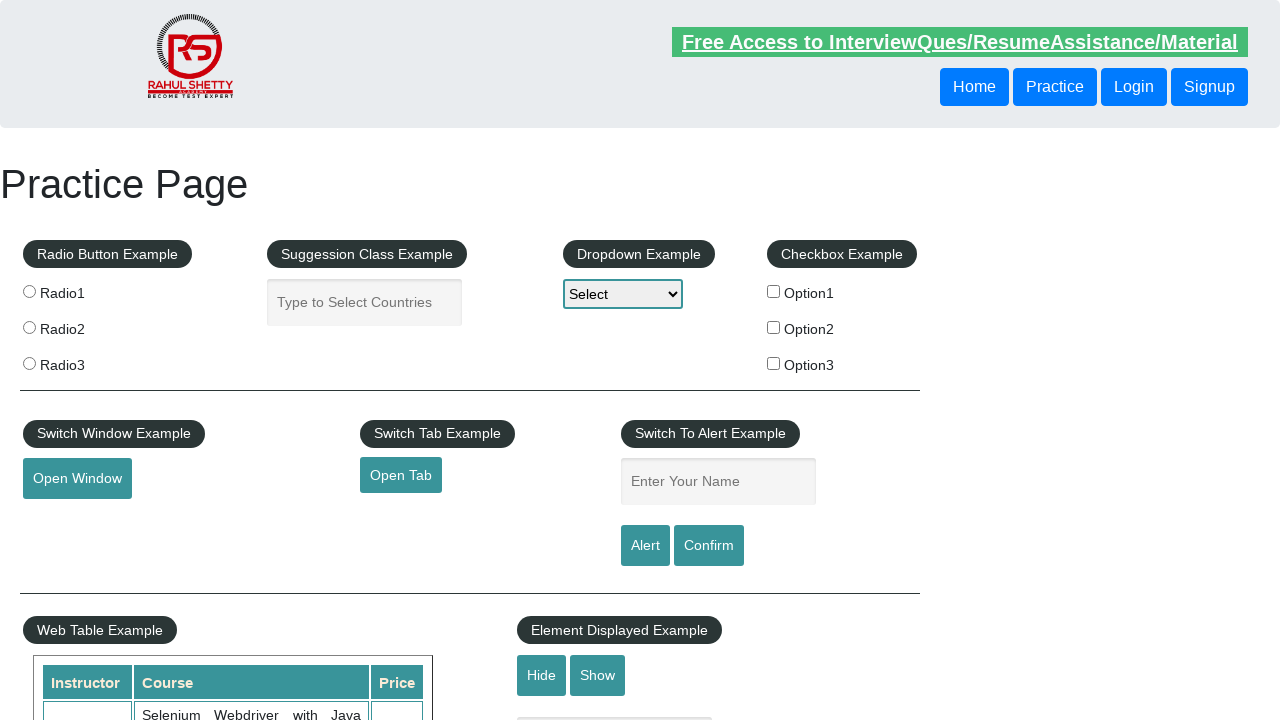

Located all footer link elements
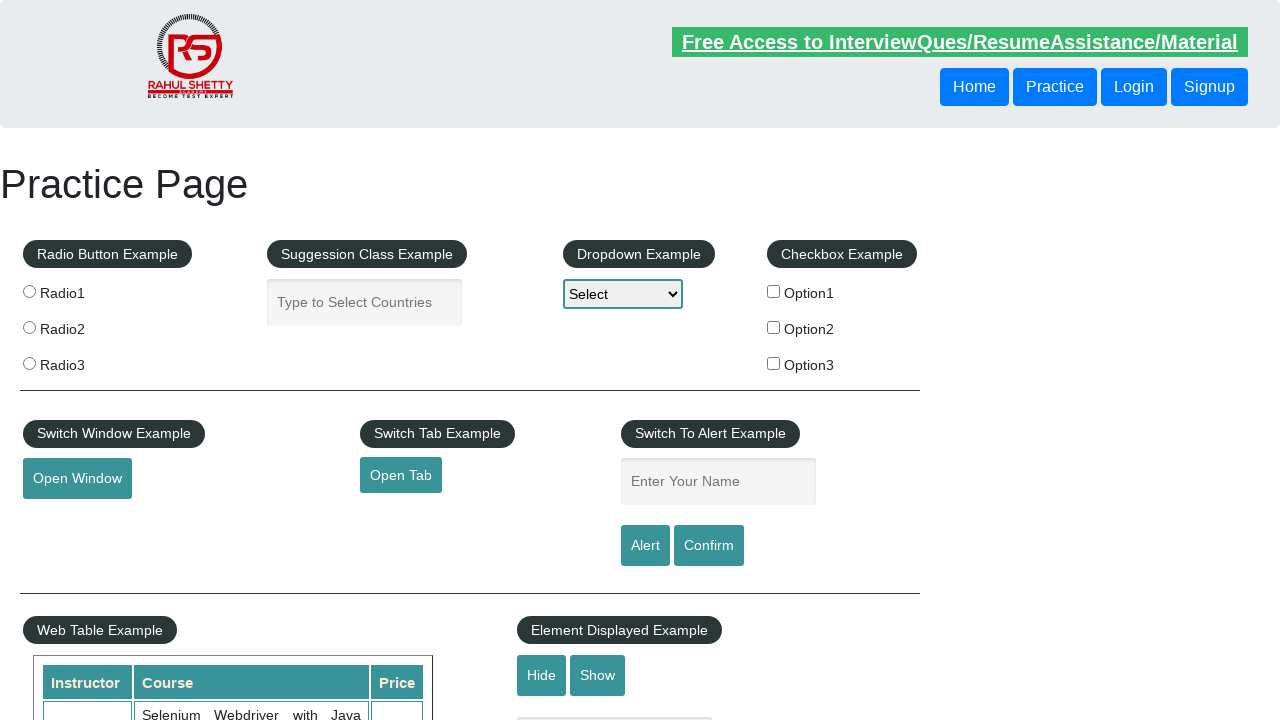

Counted 20 footer links
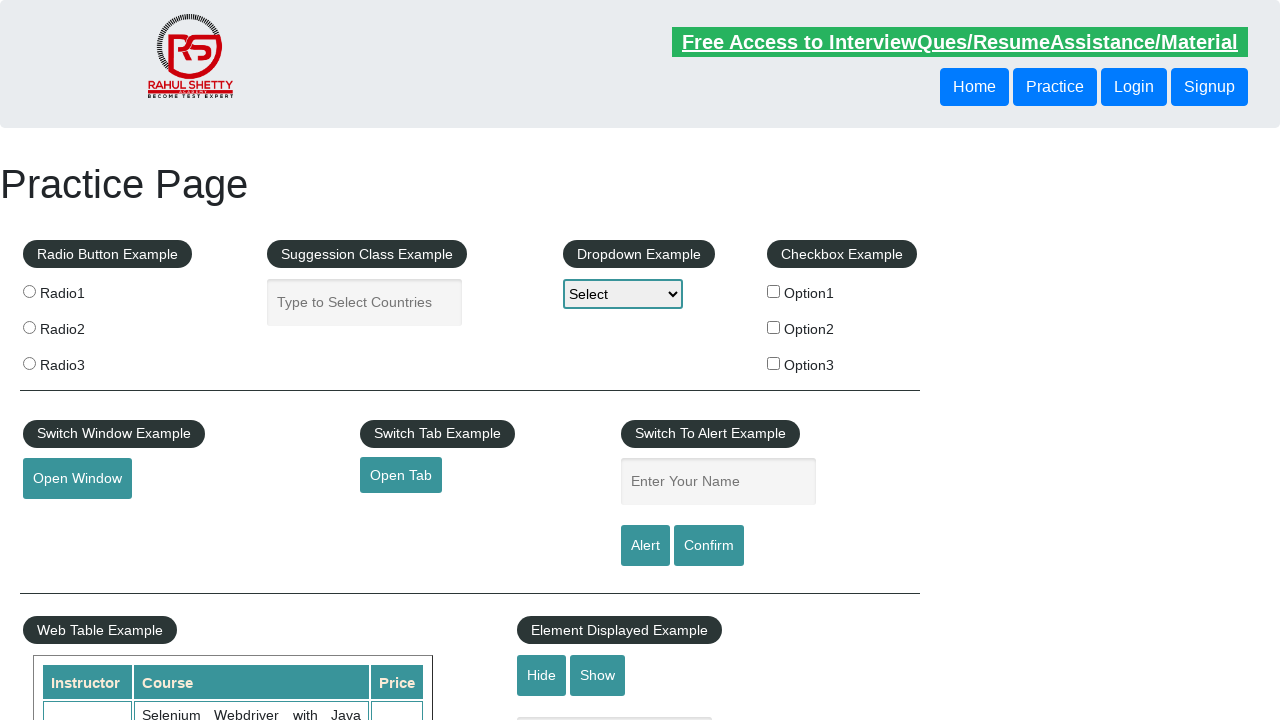

Selected footer link 1 of 20
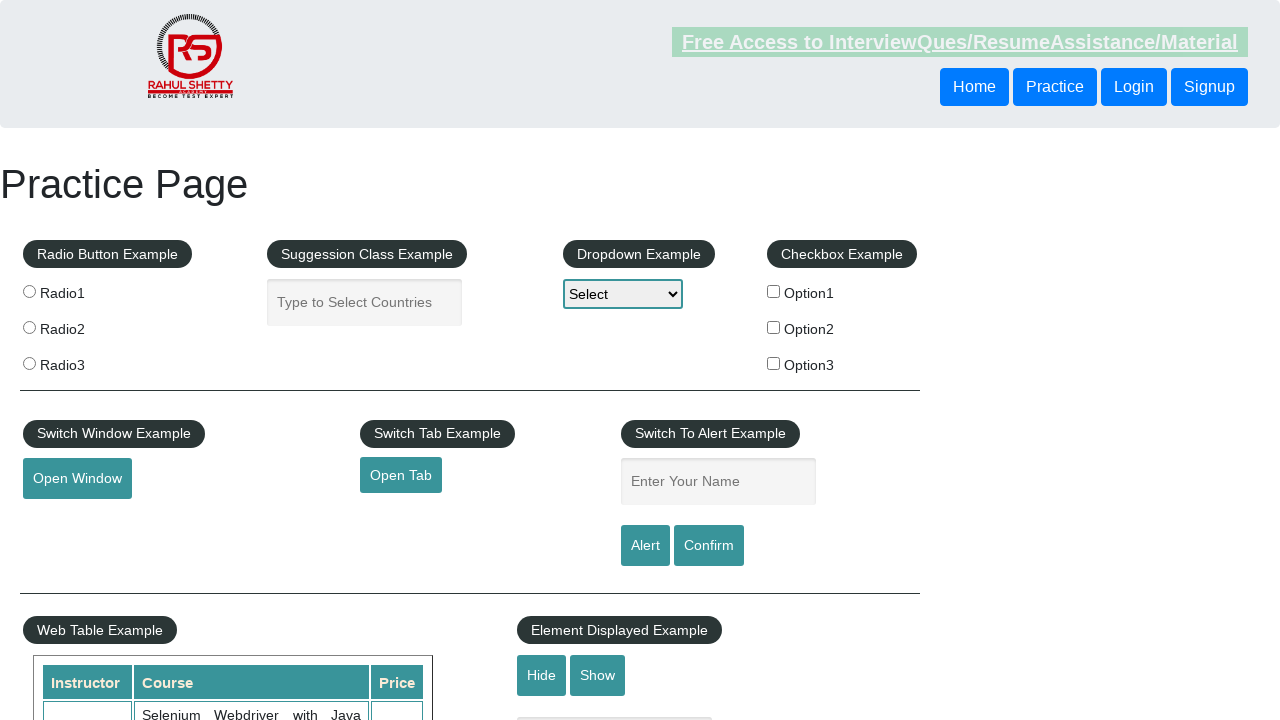

Retrieved href attribute from footer link 1: #
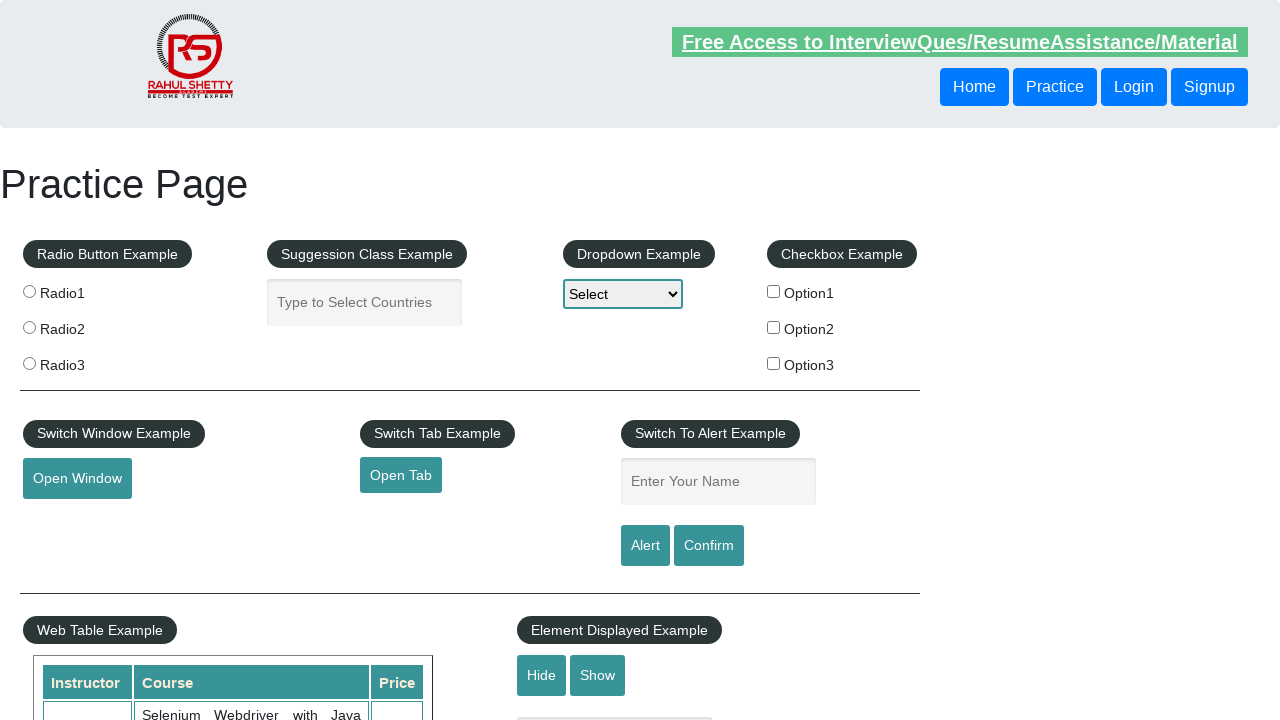

Verified footer link 1 is visible
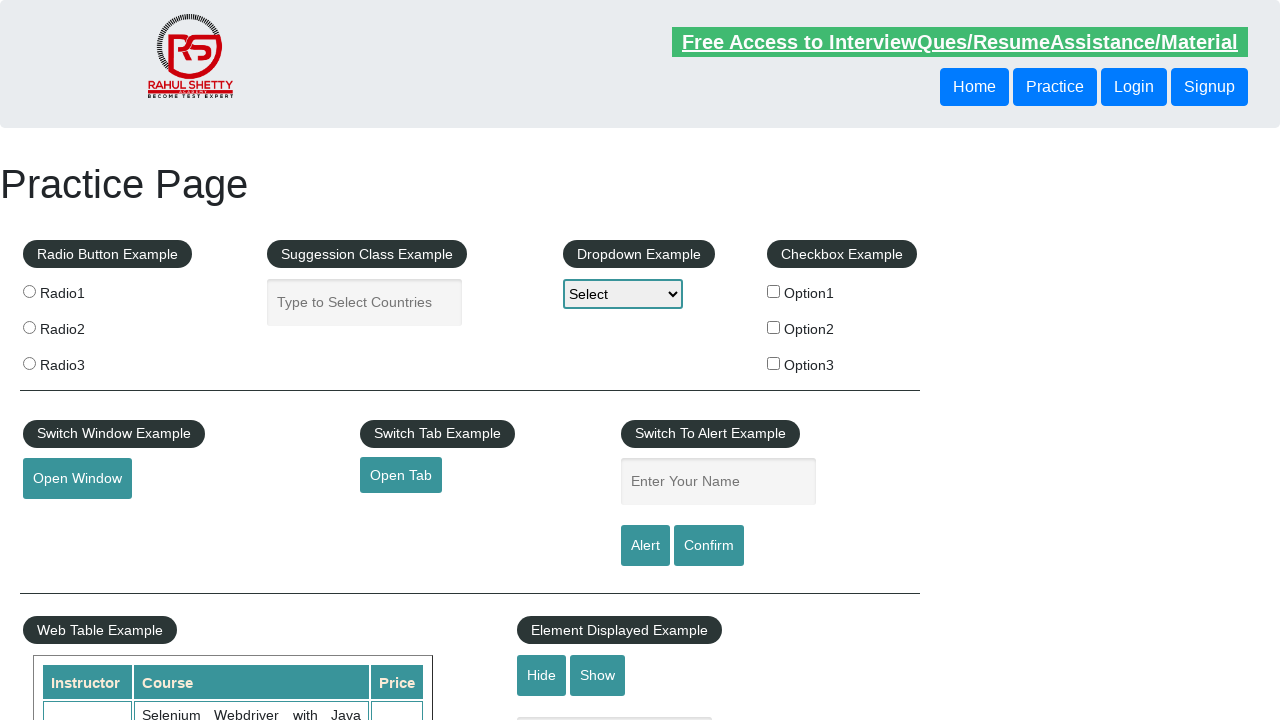

Selected footer link 2 of 20
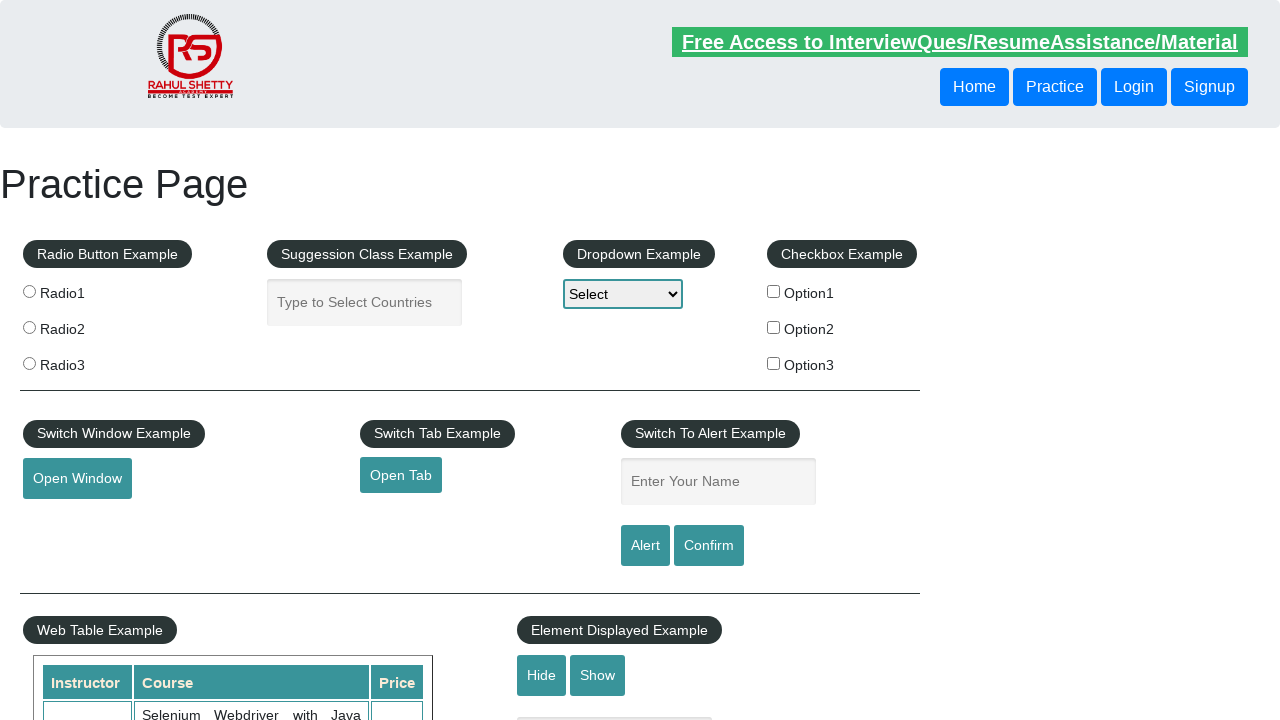

Retrieved href attribute from footer link 2: http://www.restapitutorial.com/
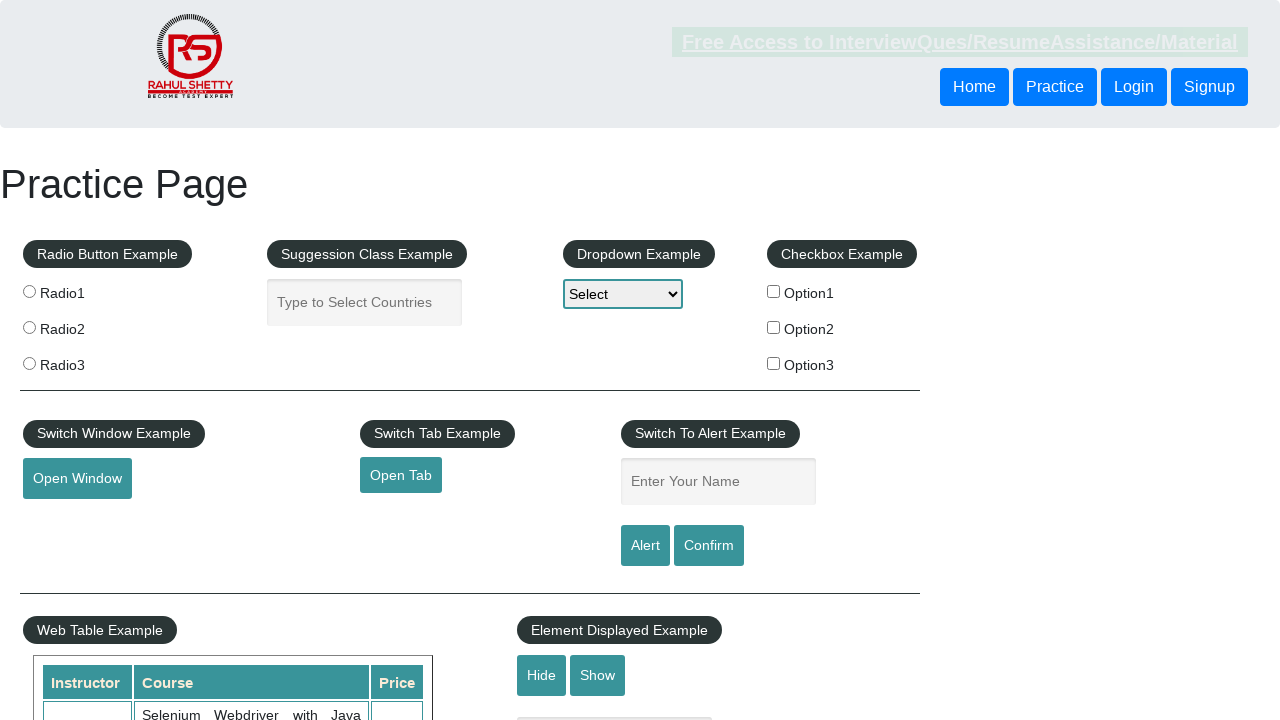

Verified footer link 2 is visible
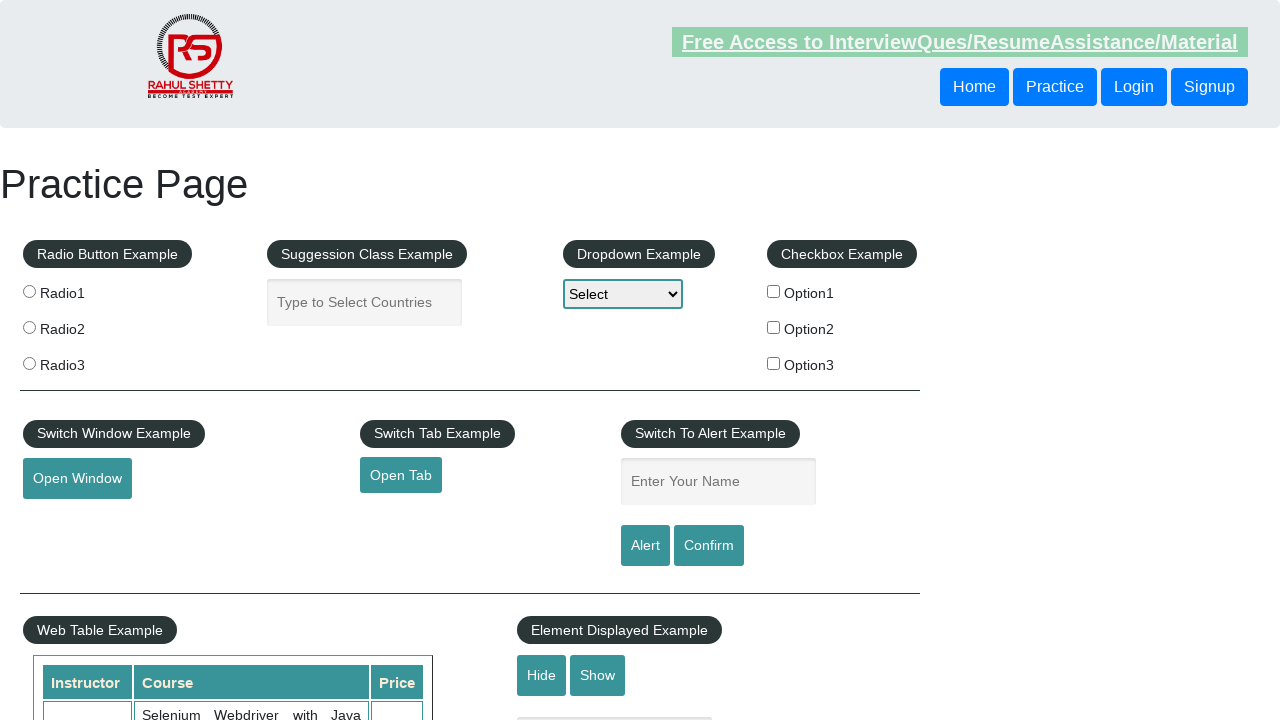

Selected footer link 3 of 20
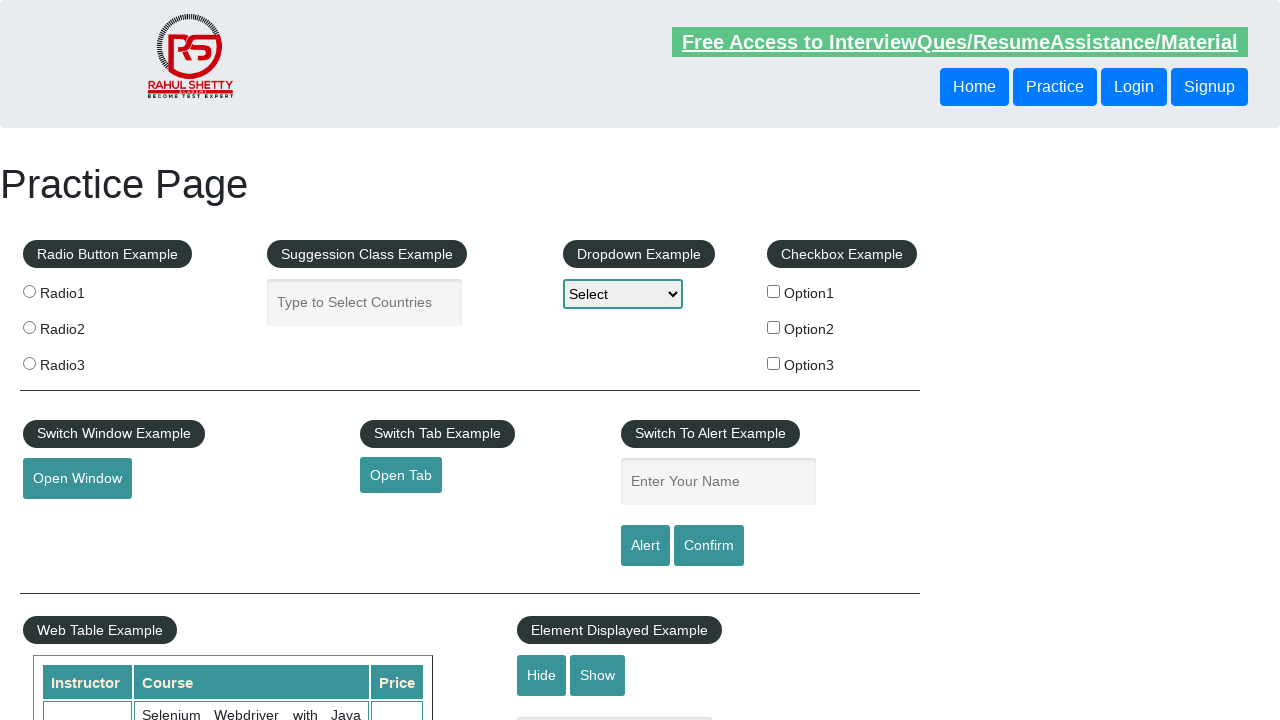

Retrieved href attribute from footer link 3: https://www.soapui.org/
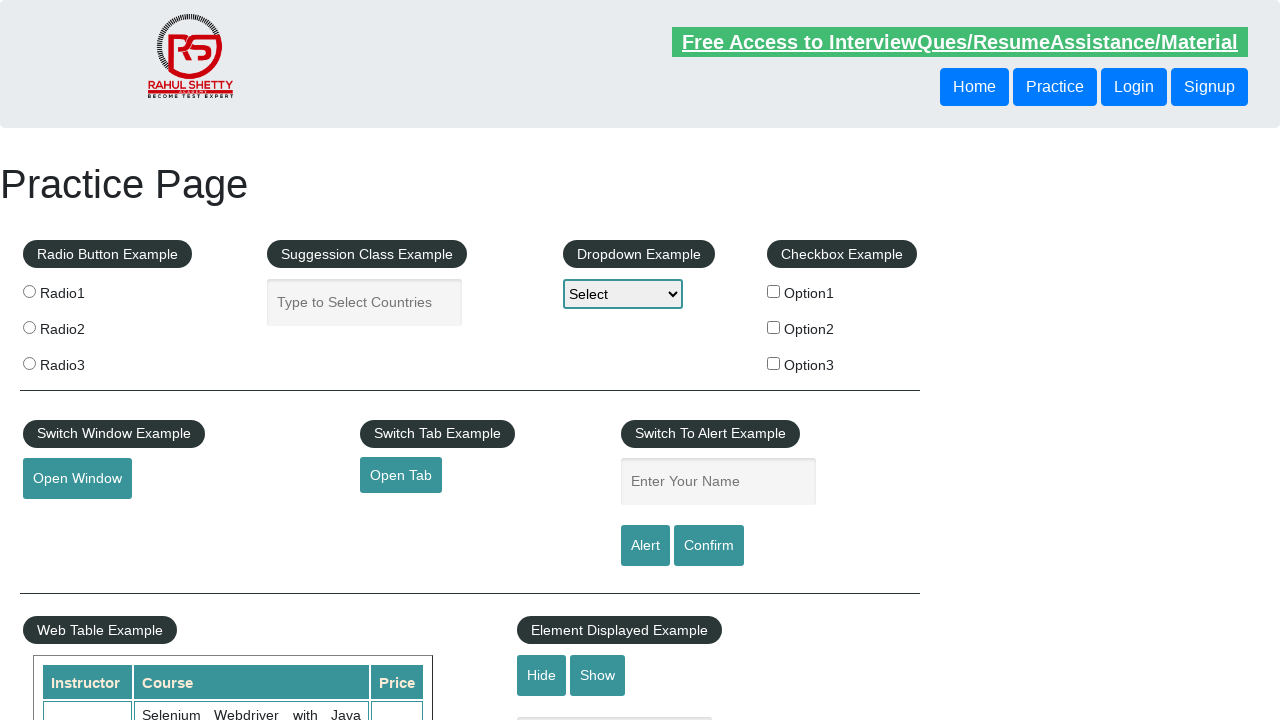

Verified footer link 3 is visible
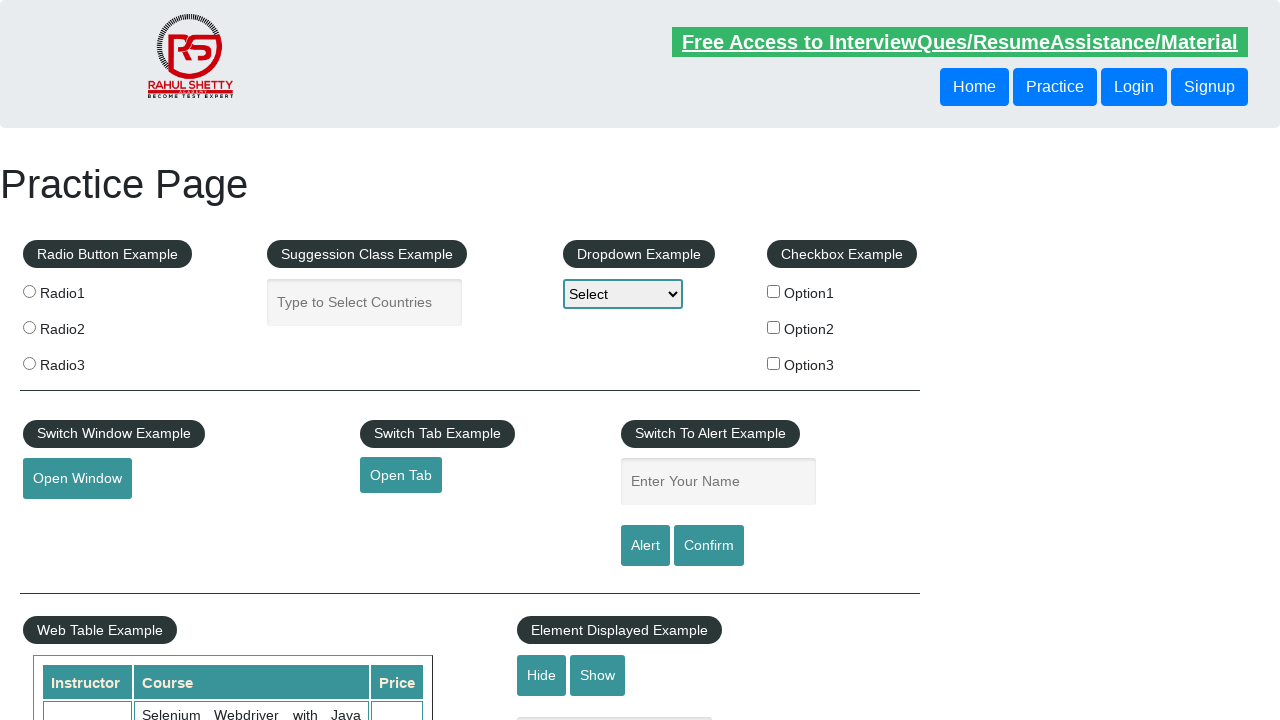

Selected footer link 4 of 20
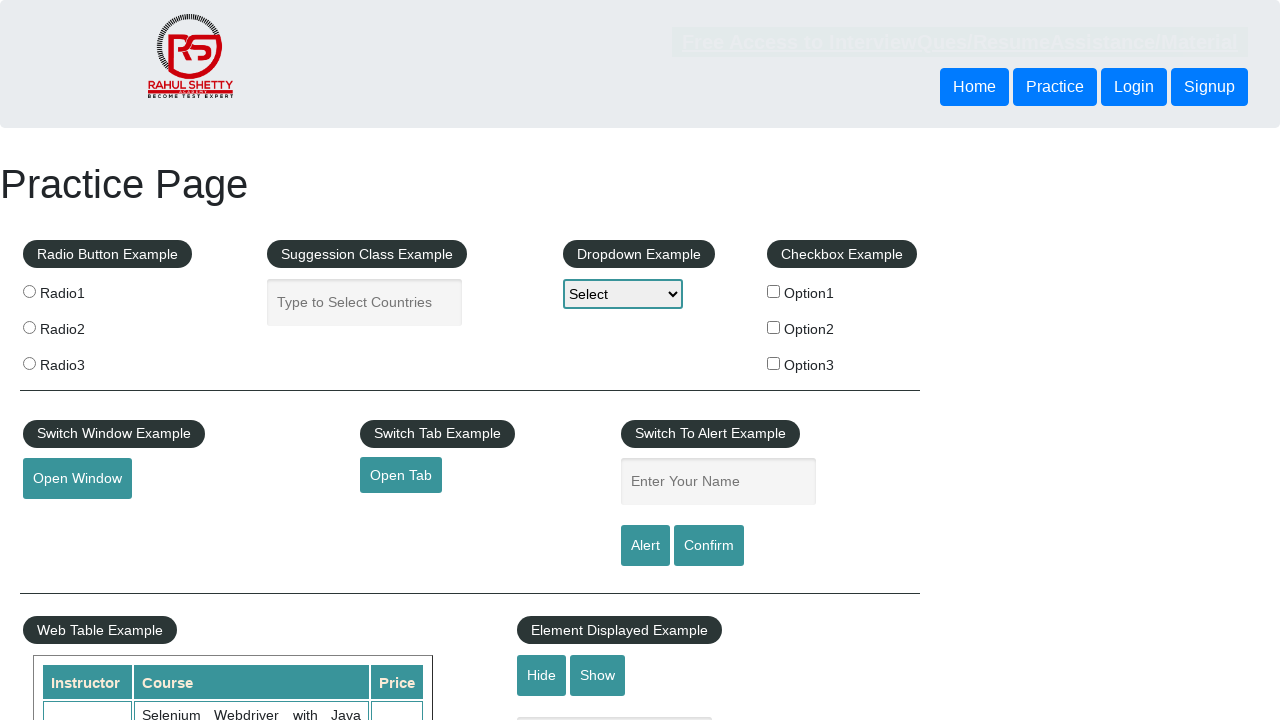

Retrieved href attribute from footer link 4: https://courses.rahulshettyacademy.com/p/appium-tutorial
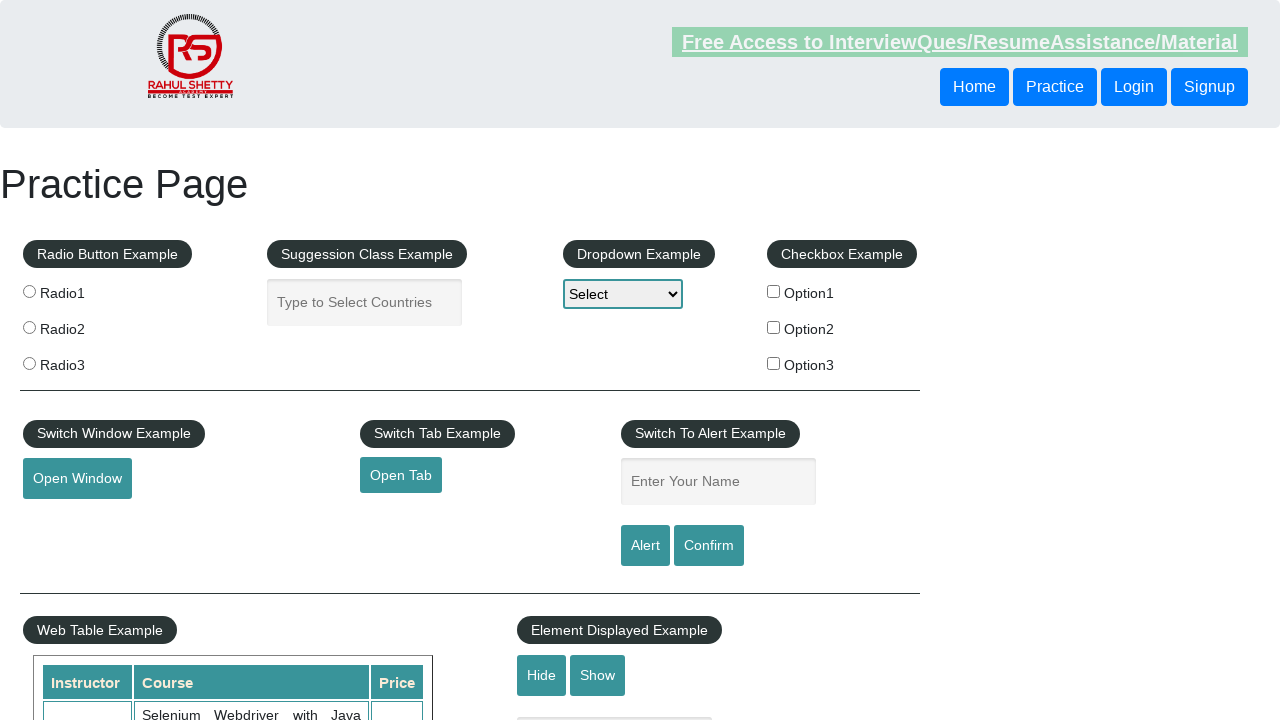

Verified footer link 4 is visible
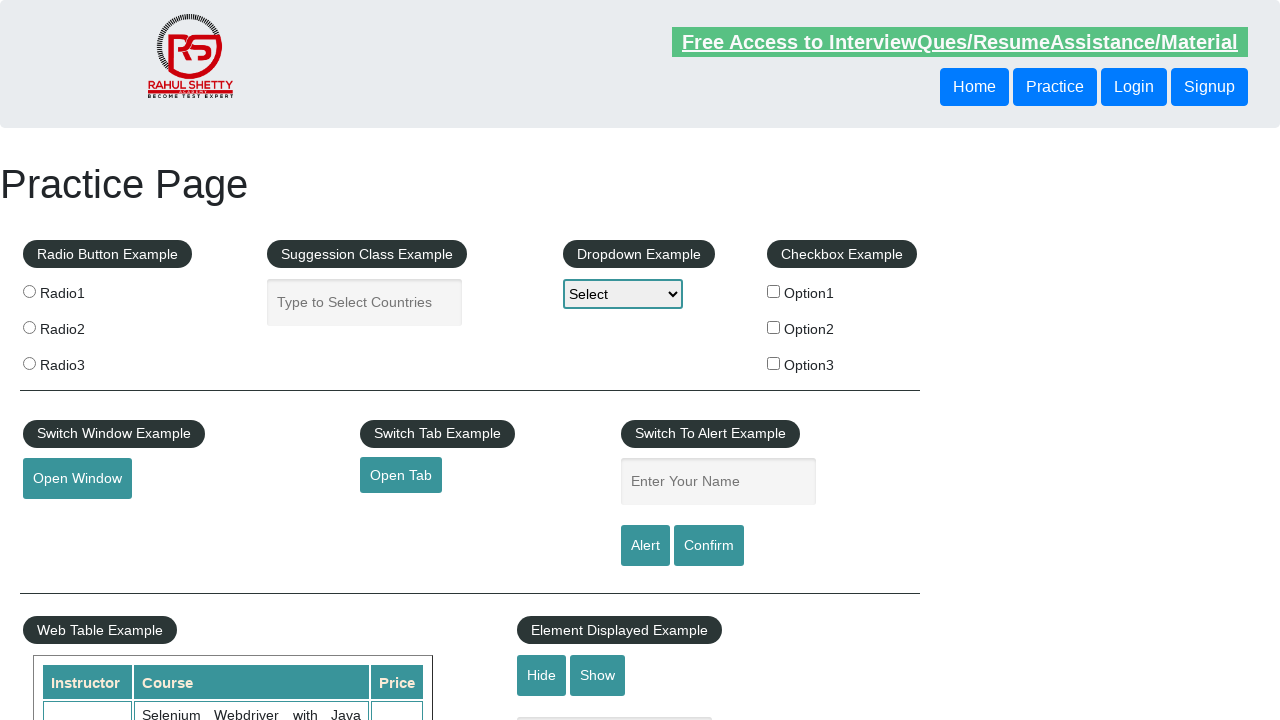

Selected footer link 5 of 20
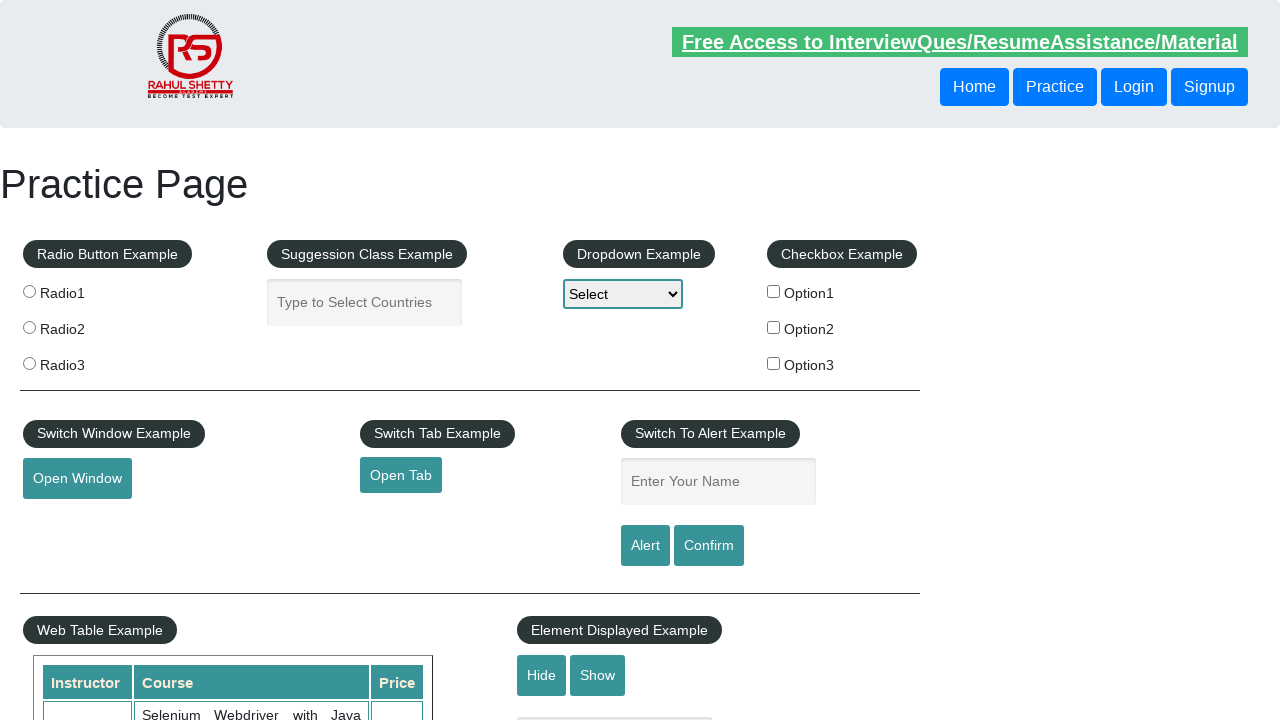

Retrieved href attribute from footer link 5: https://jmeter.apache.org/
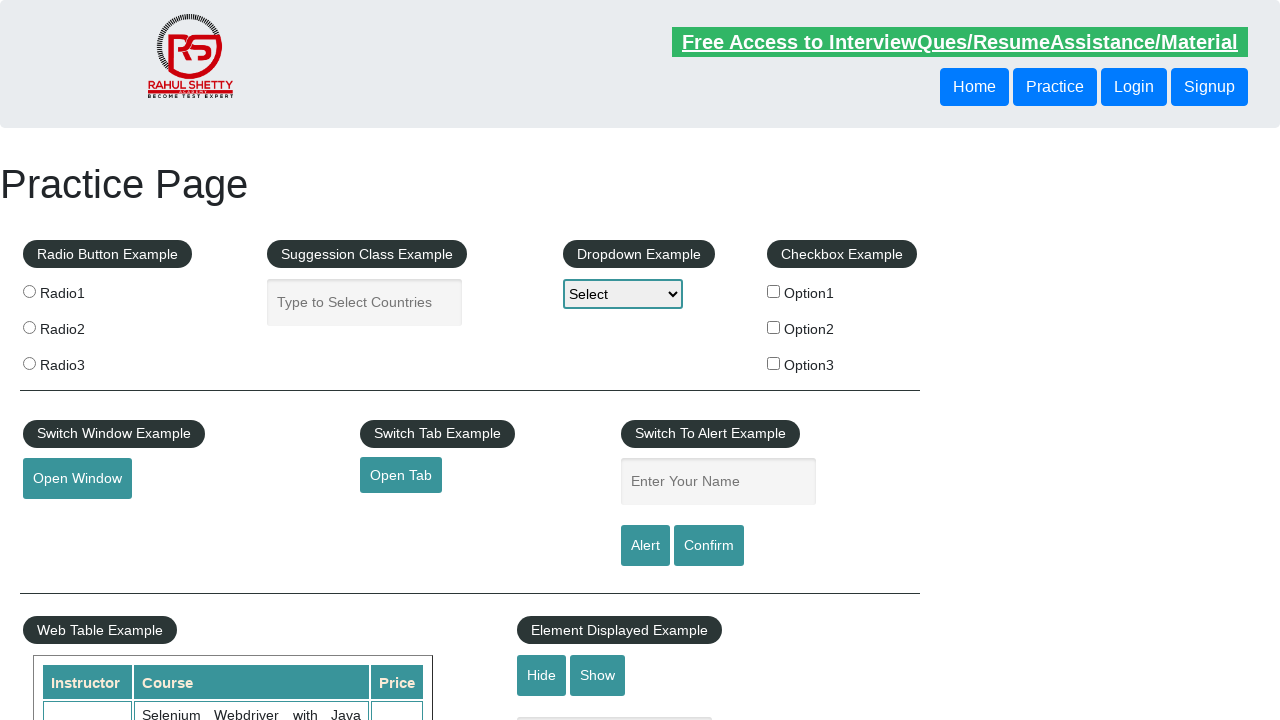

Verified footer link 5 is visible
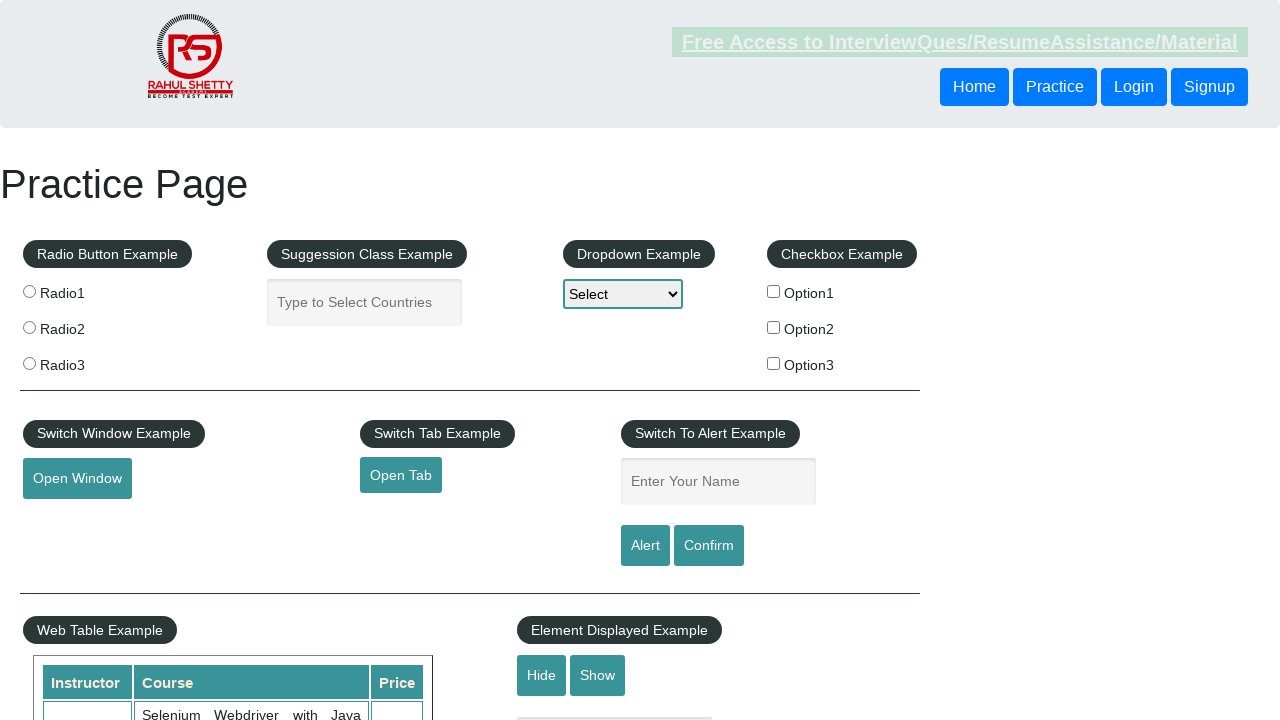

Selected footer link 6 of 20
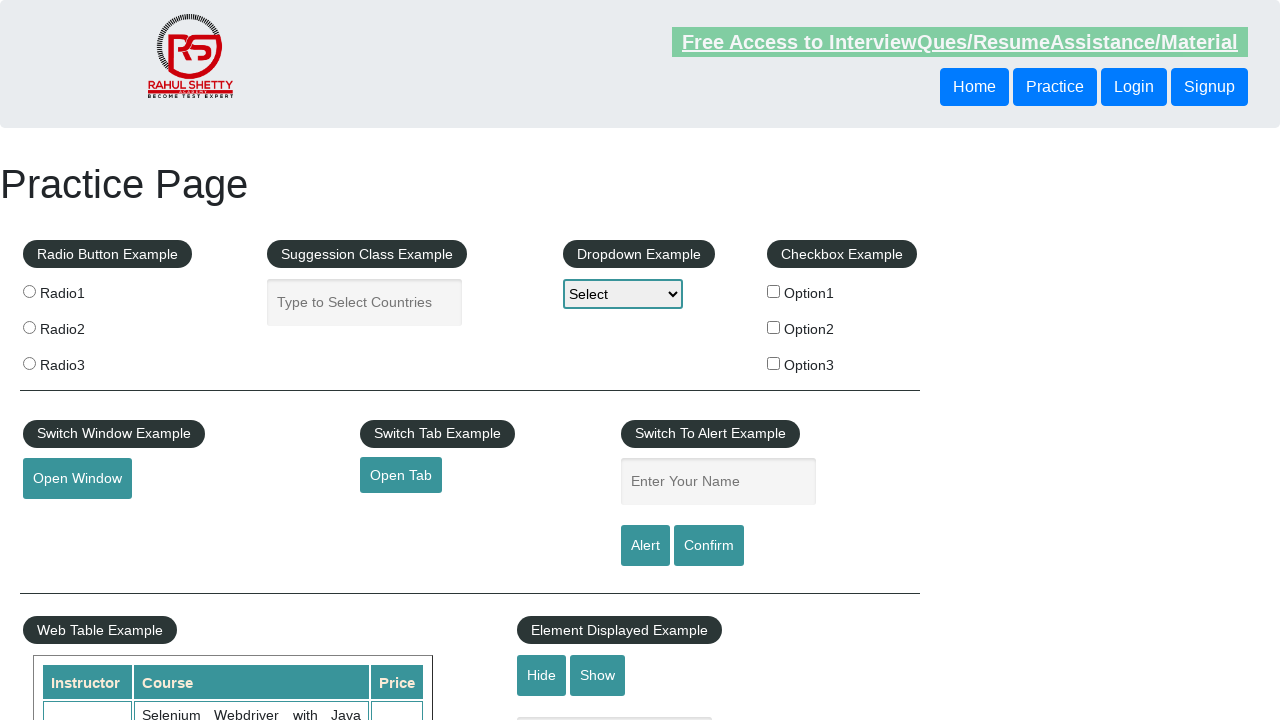

Retrieved href attribute from footer link 6: #
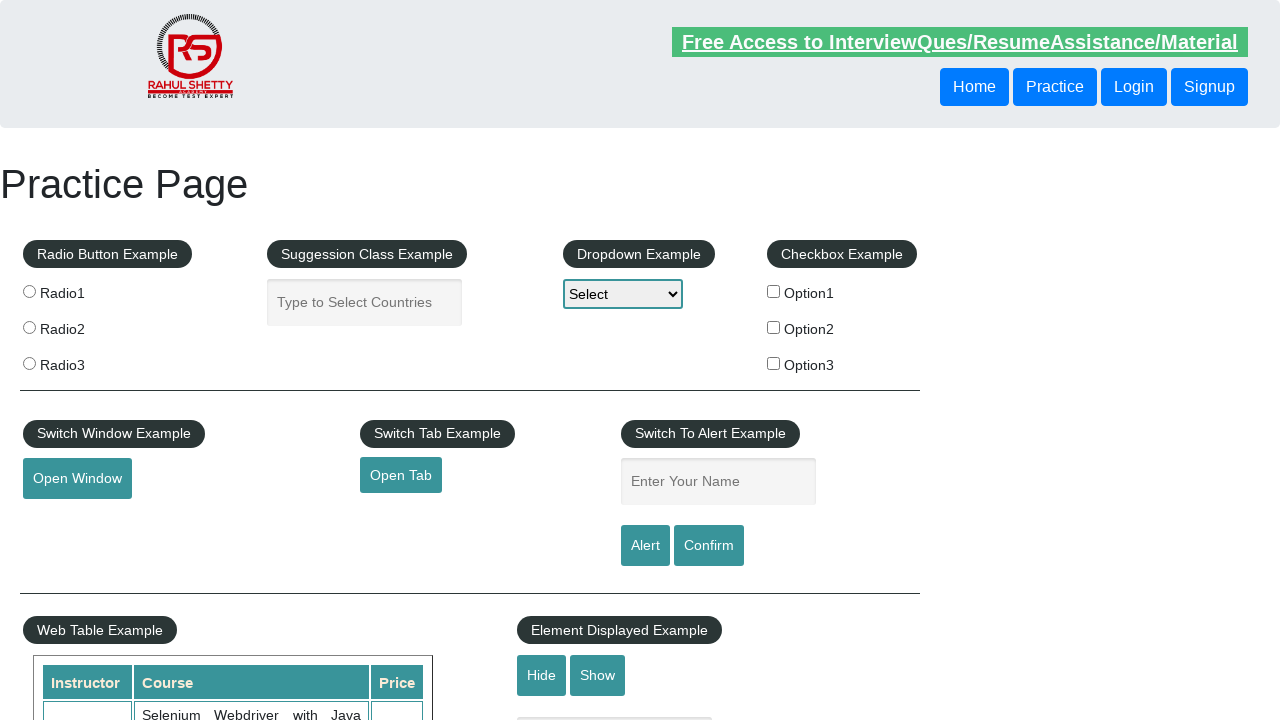

Verified footer link 6 is visible
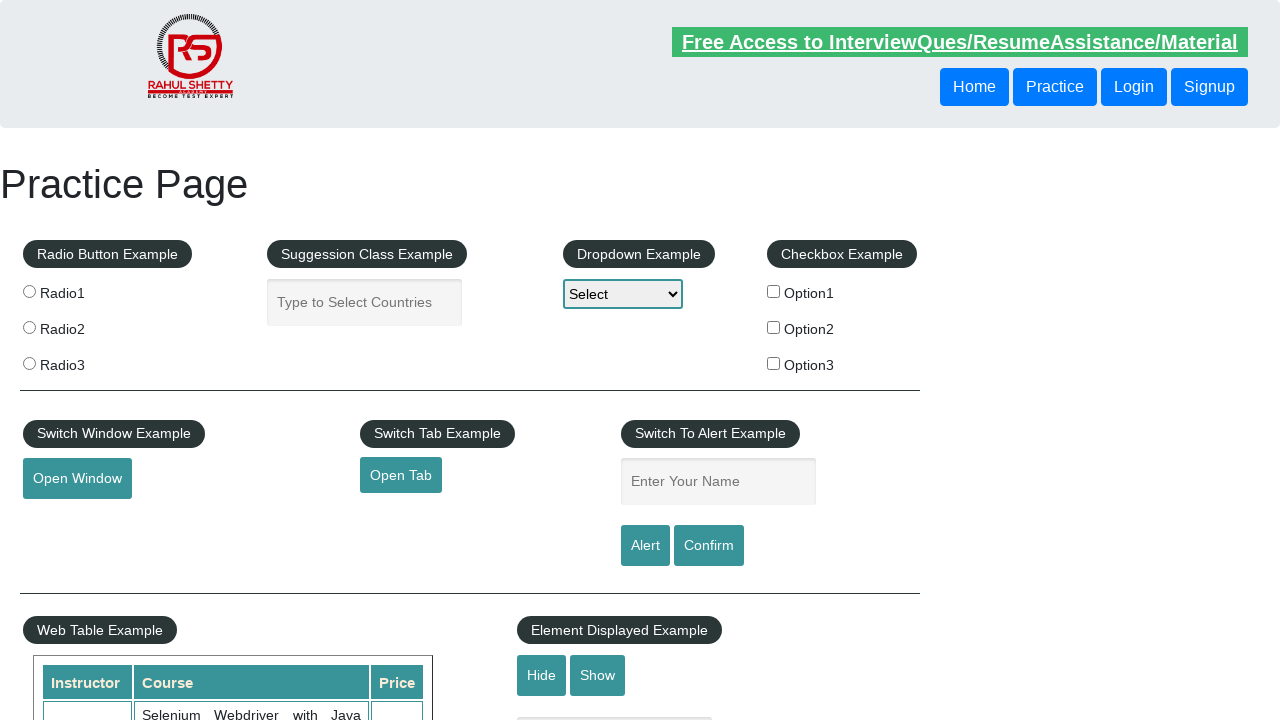

Selected footer link 7 of 20
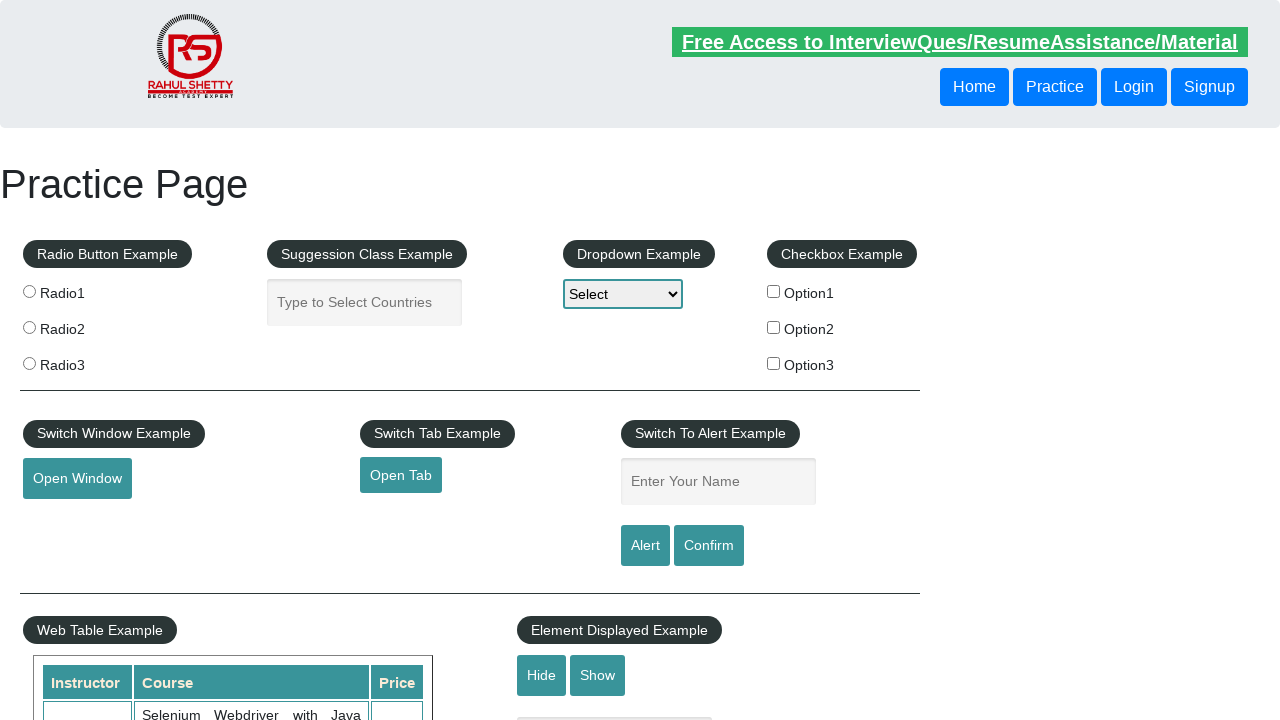

Retrieved href attribute from footer link 7: https://rahulshettyacademy.com/brokenlink
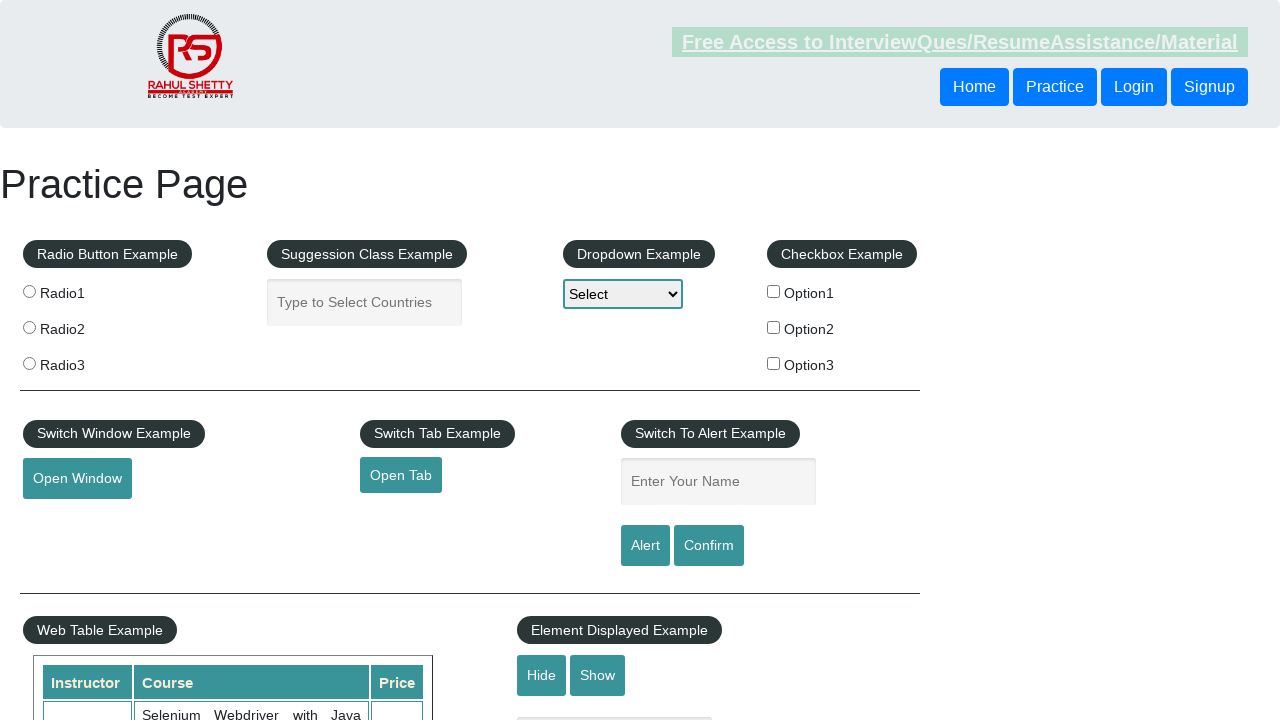

Verified footer link 7 is visible
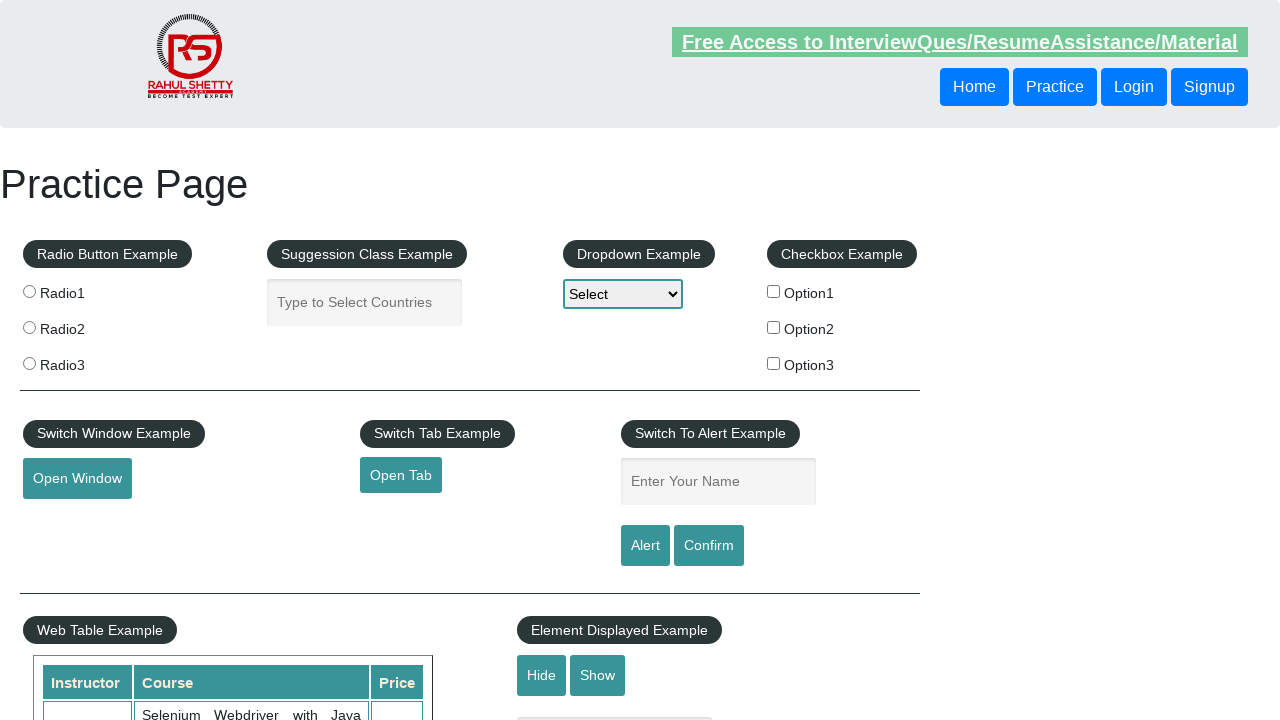

Selected footer link 8 of 20
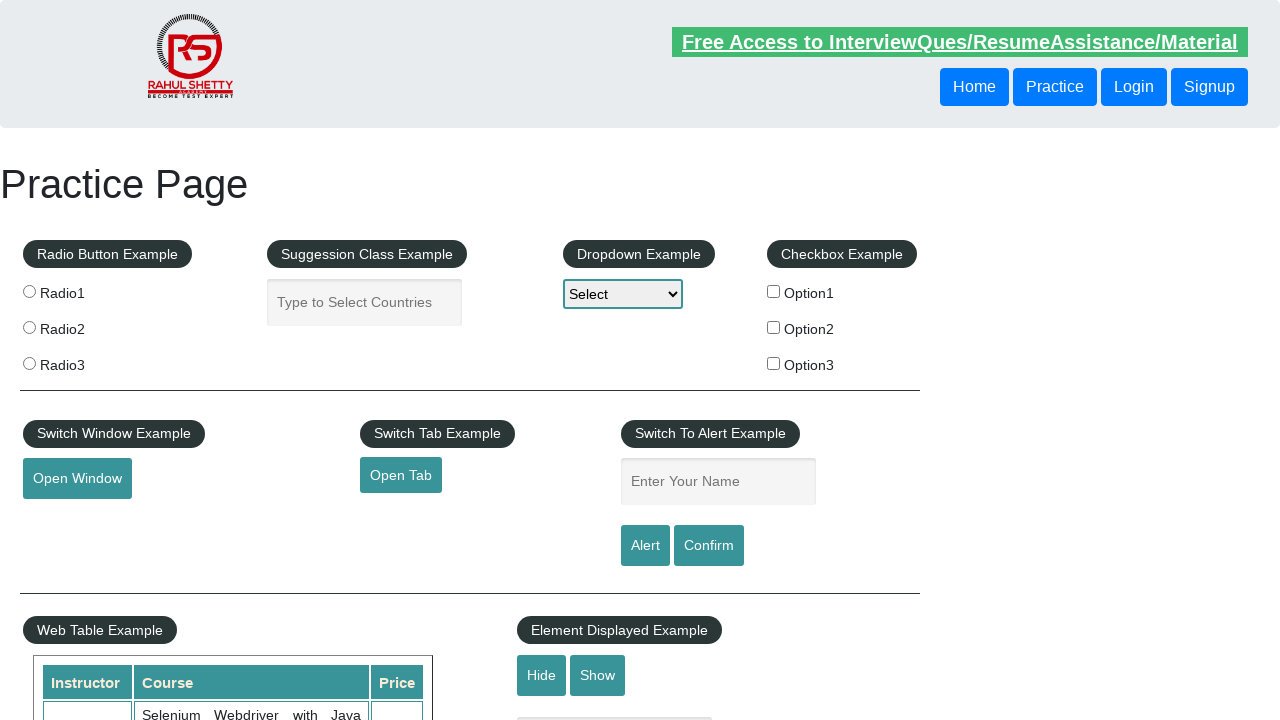

Retrieved href attribute from footer link 8: #
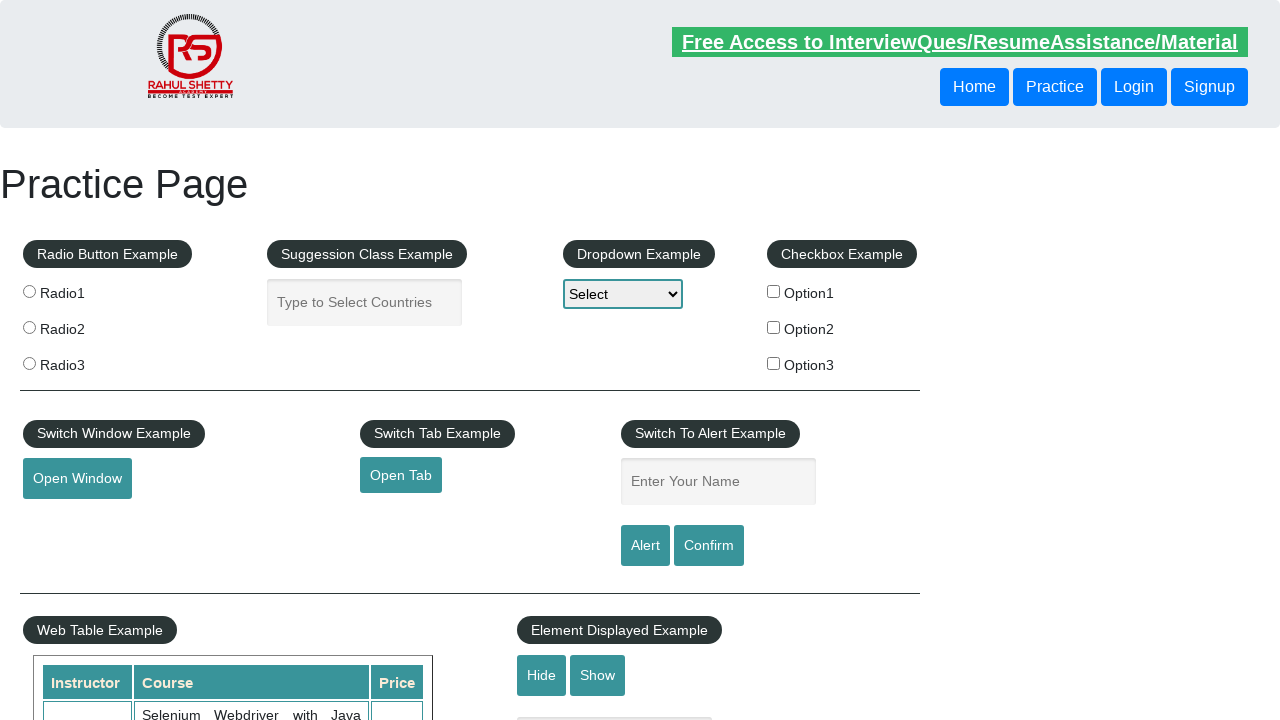

Verified footer link 8 is visible
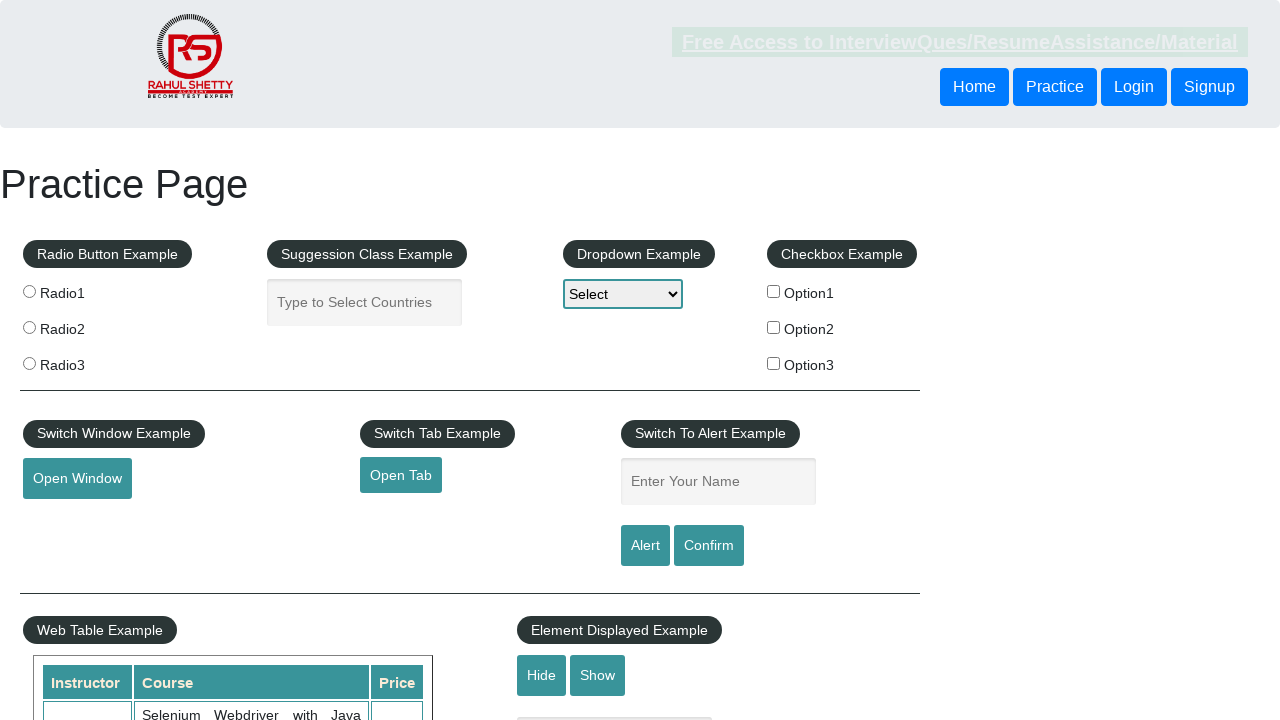

Selected footer link 9 of 20
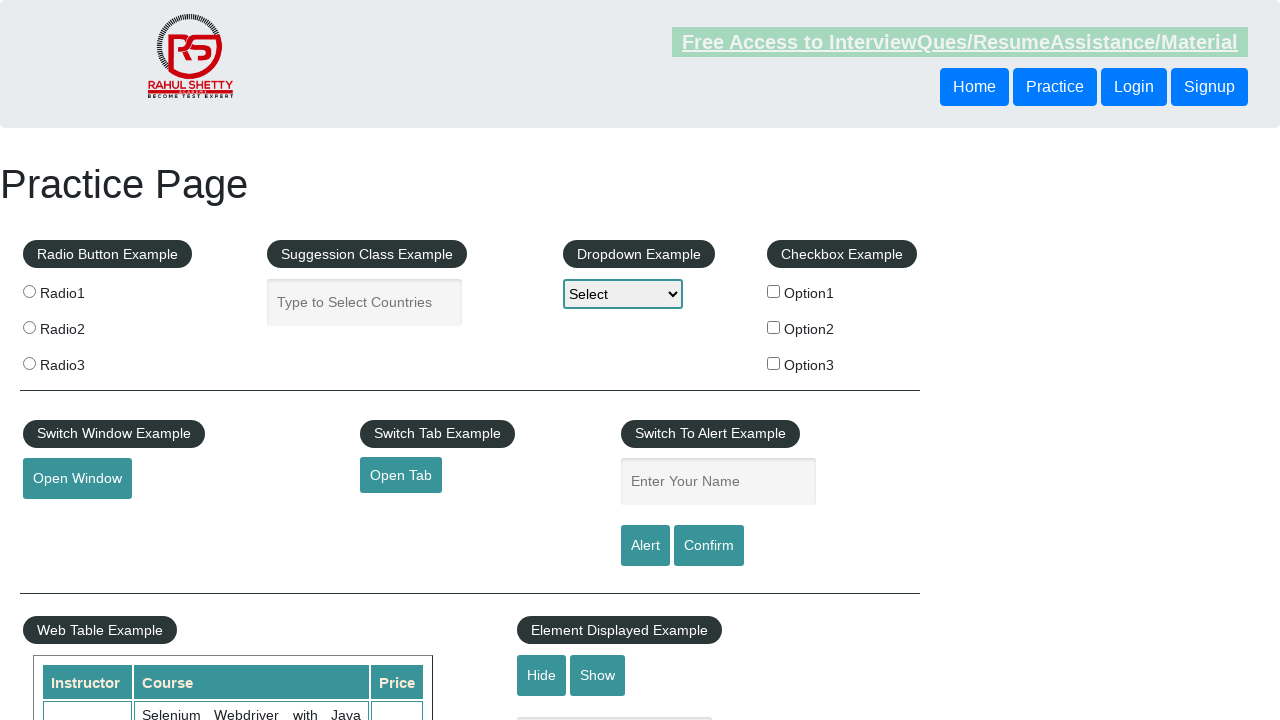

Retrieved href attribute from footer link 9: #
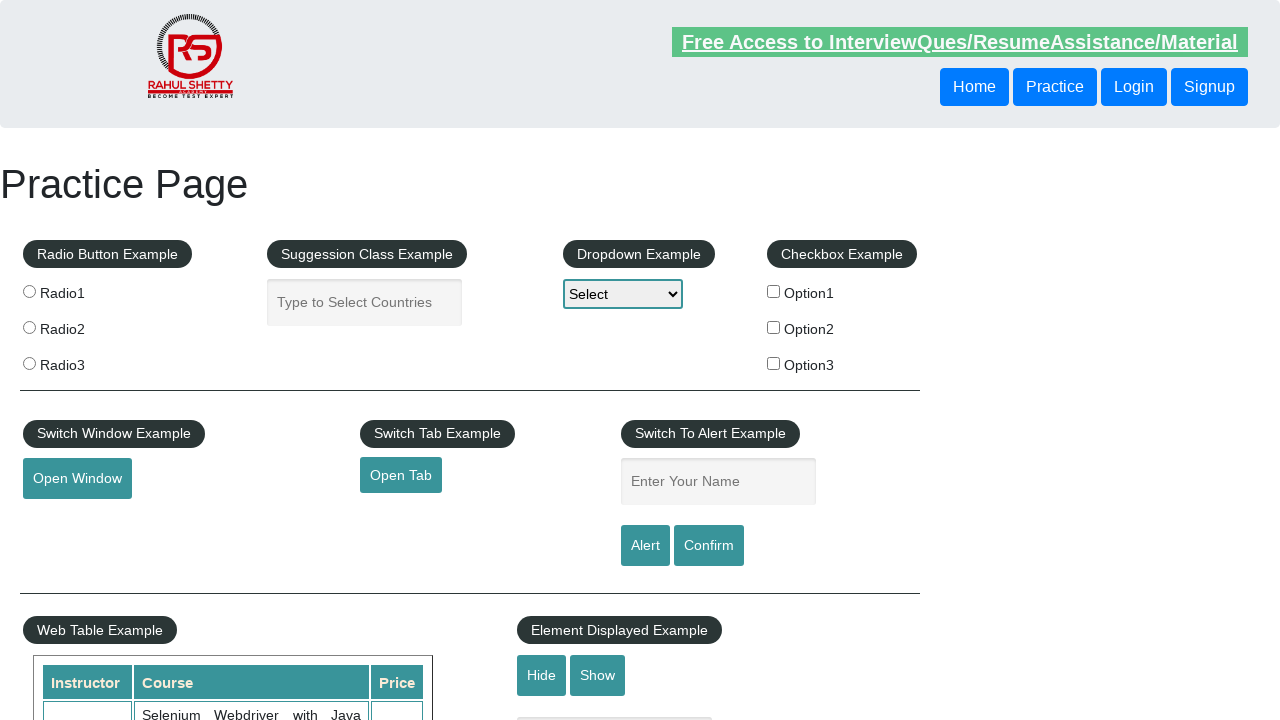

Verified footer link 9 is visible
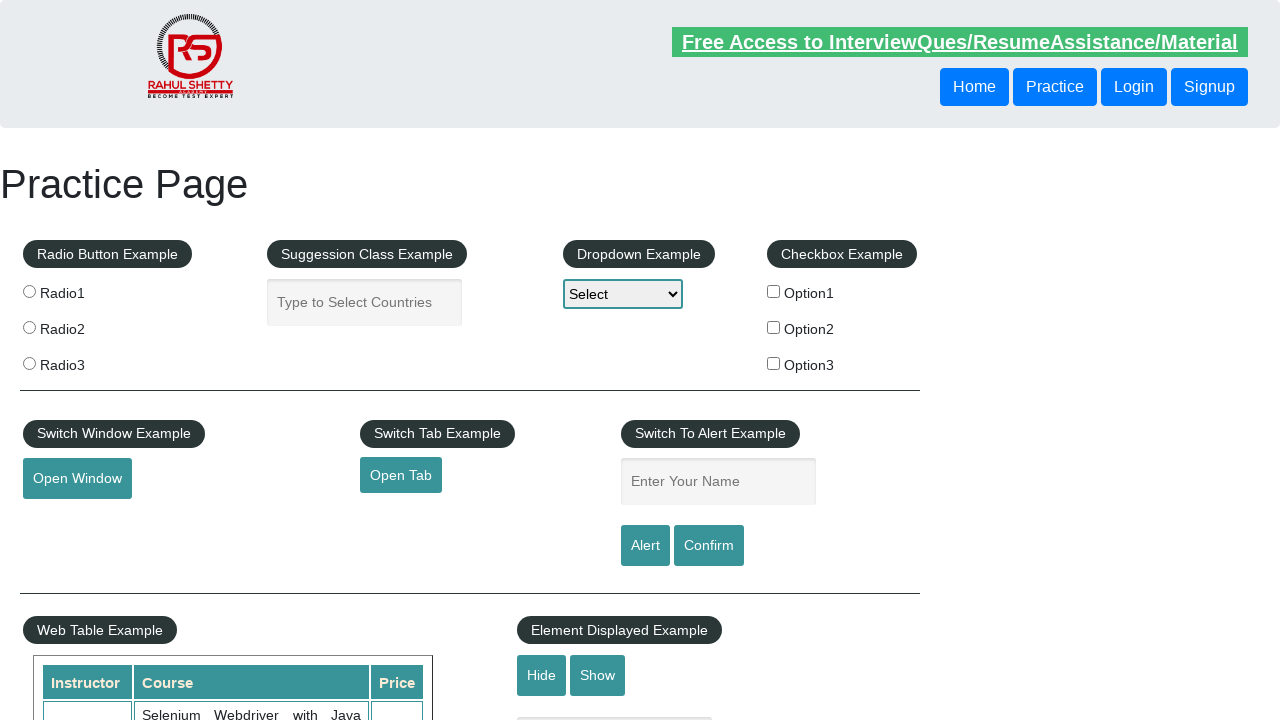

Selected footer link 10 of 20
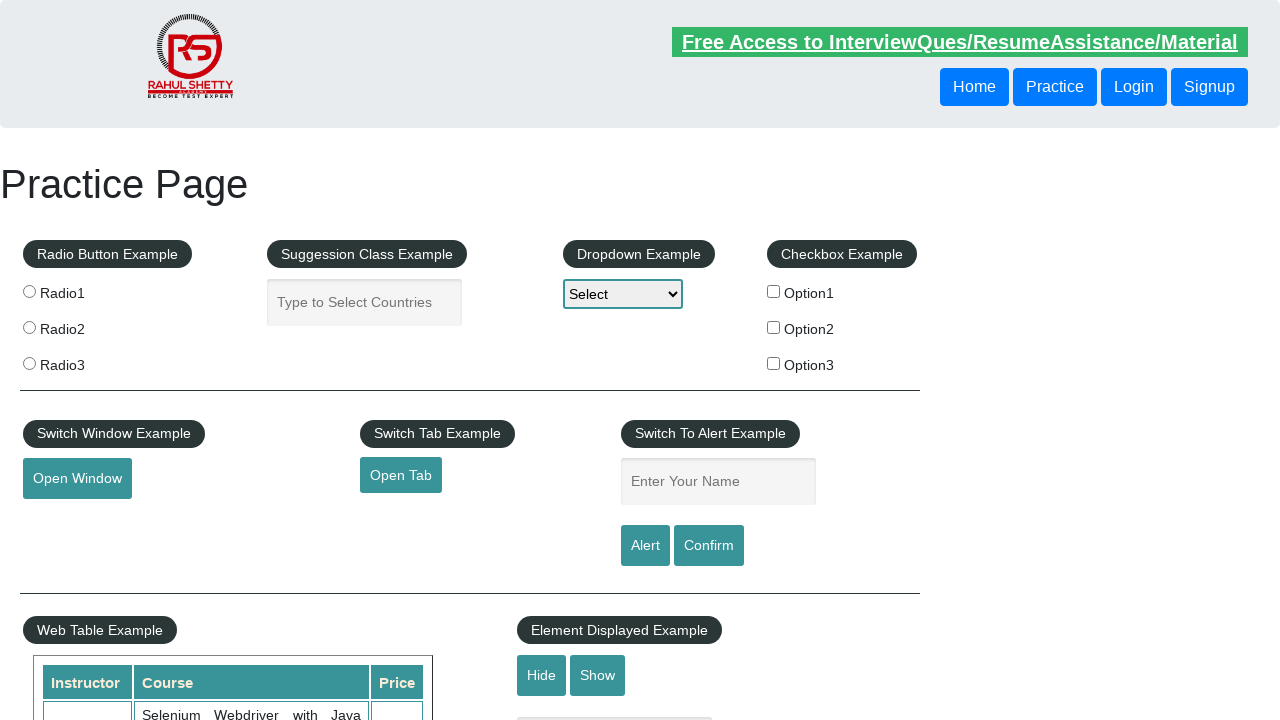

Retrieved href attribute from footer link 10: #
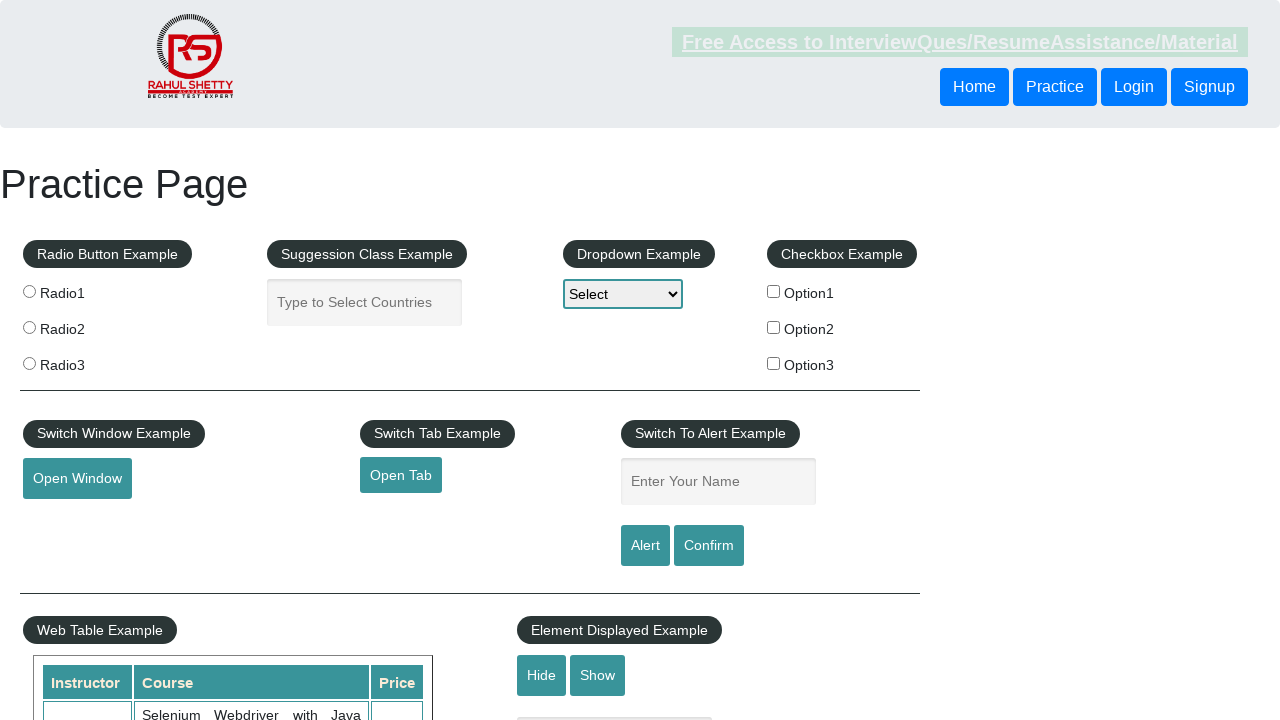

Verified footer link 10 is visible
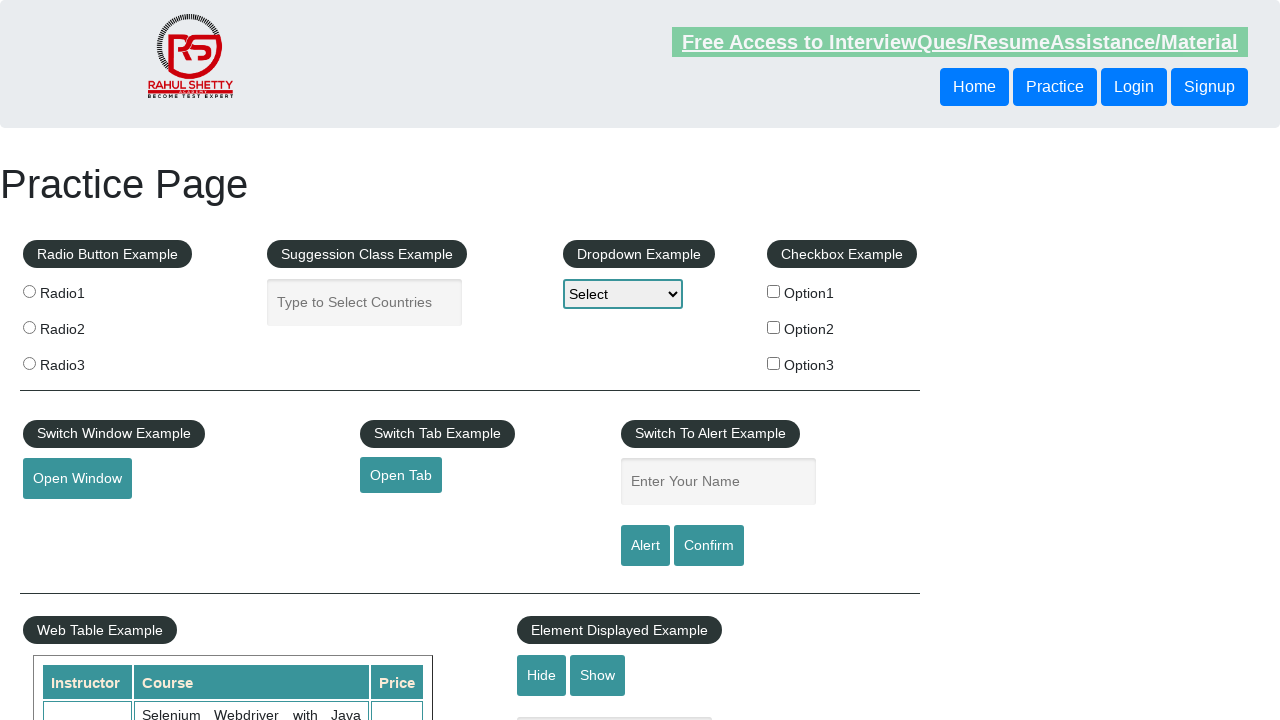

Selected footer link 11 of 20
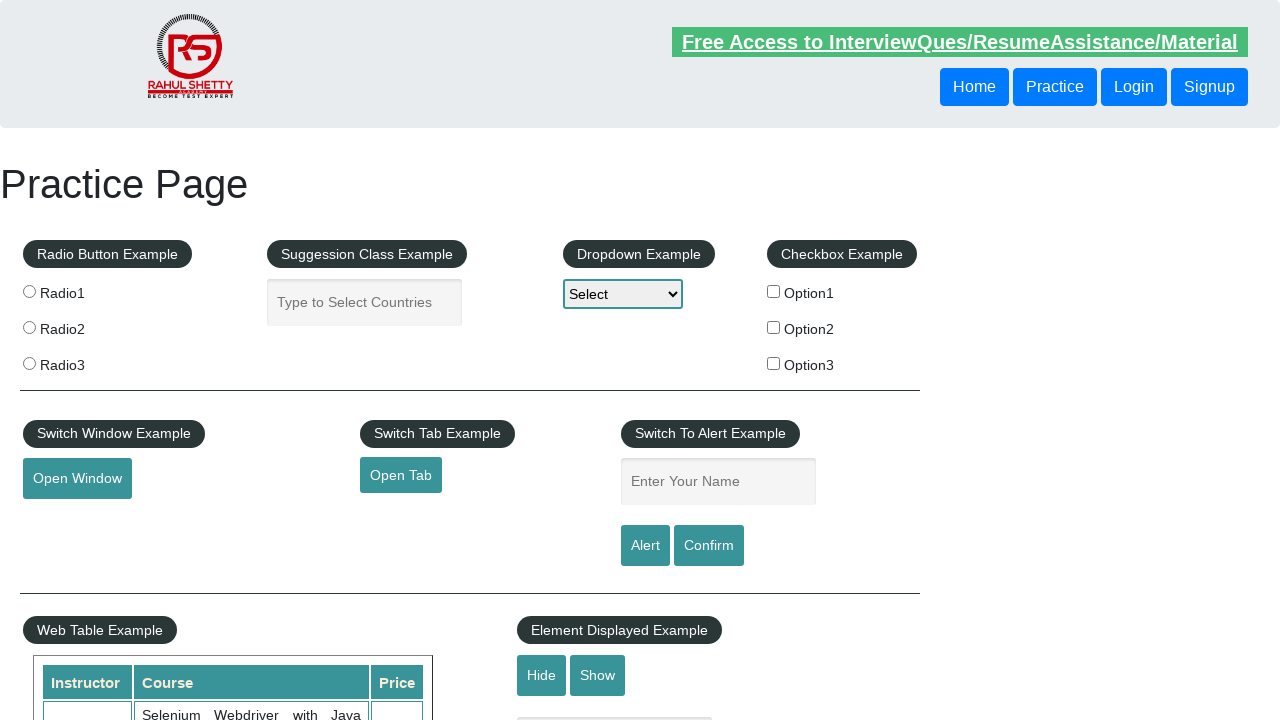

Retrieved href attribute from footer link 11: #
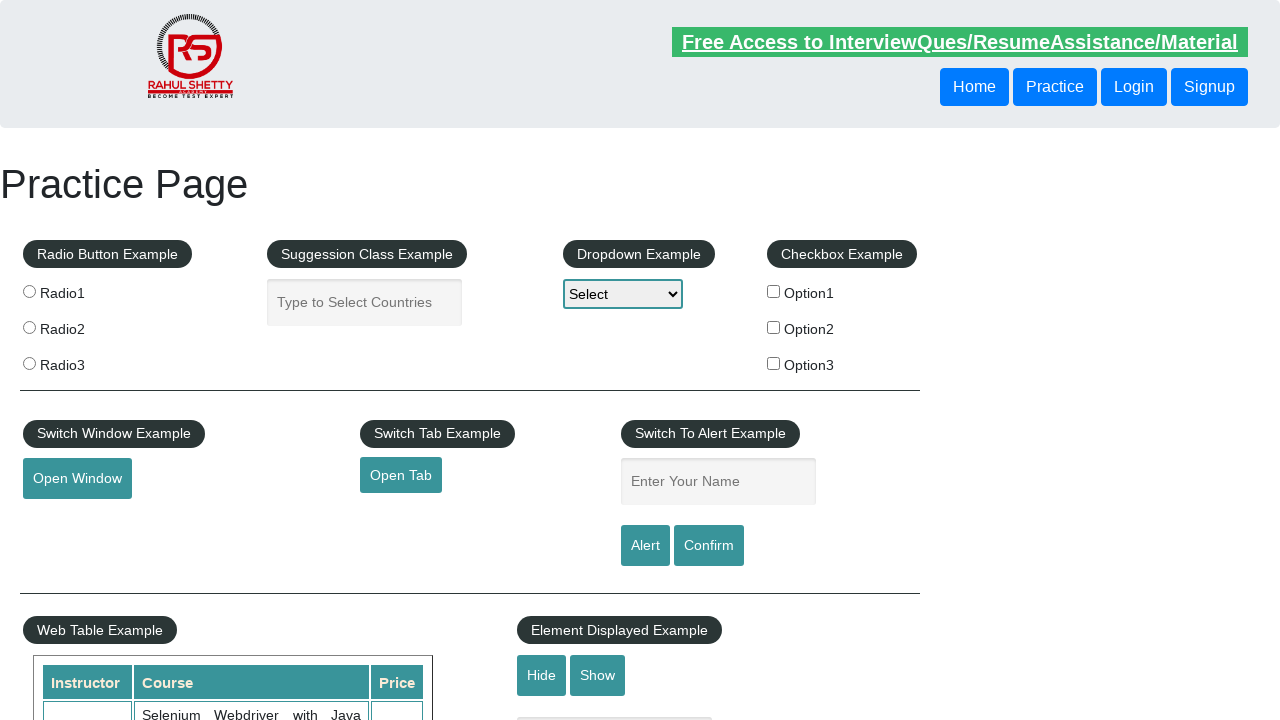

Verified footer link 11 is visible
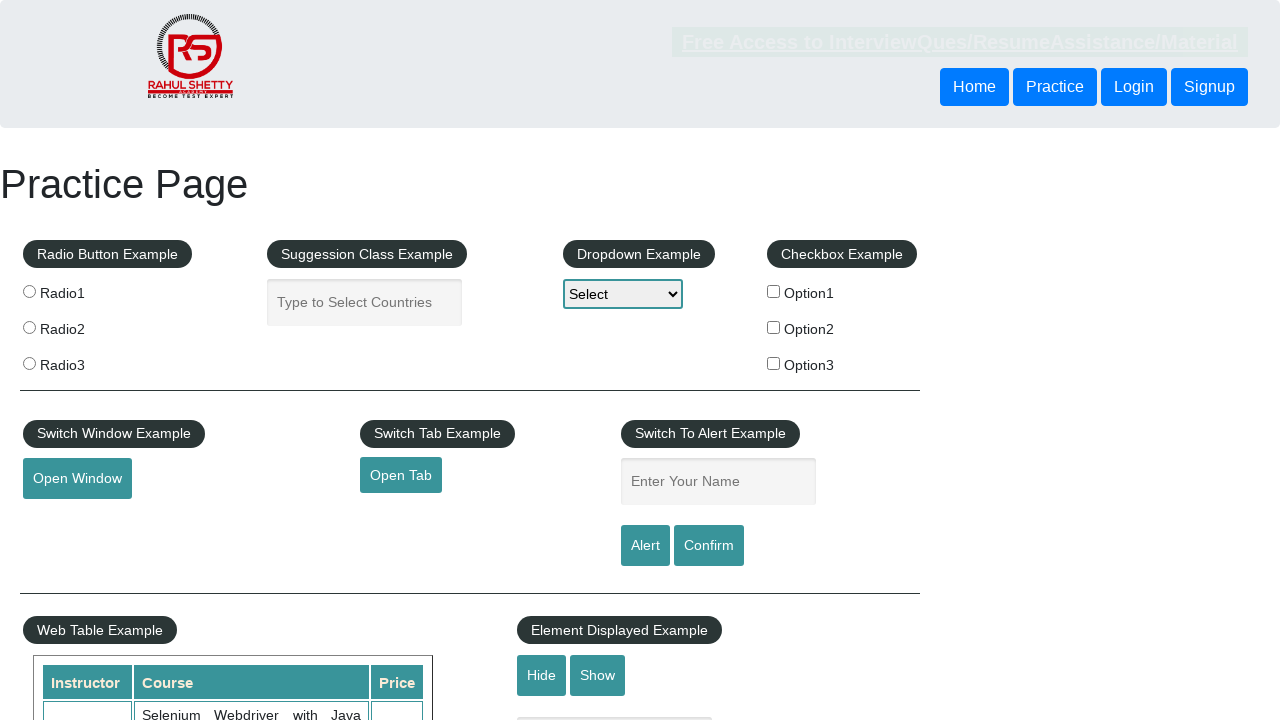

Selected footer link 12 of 20
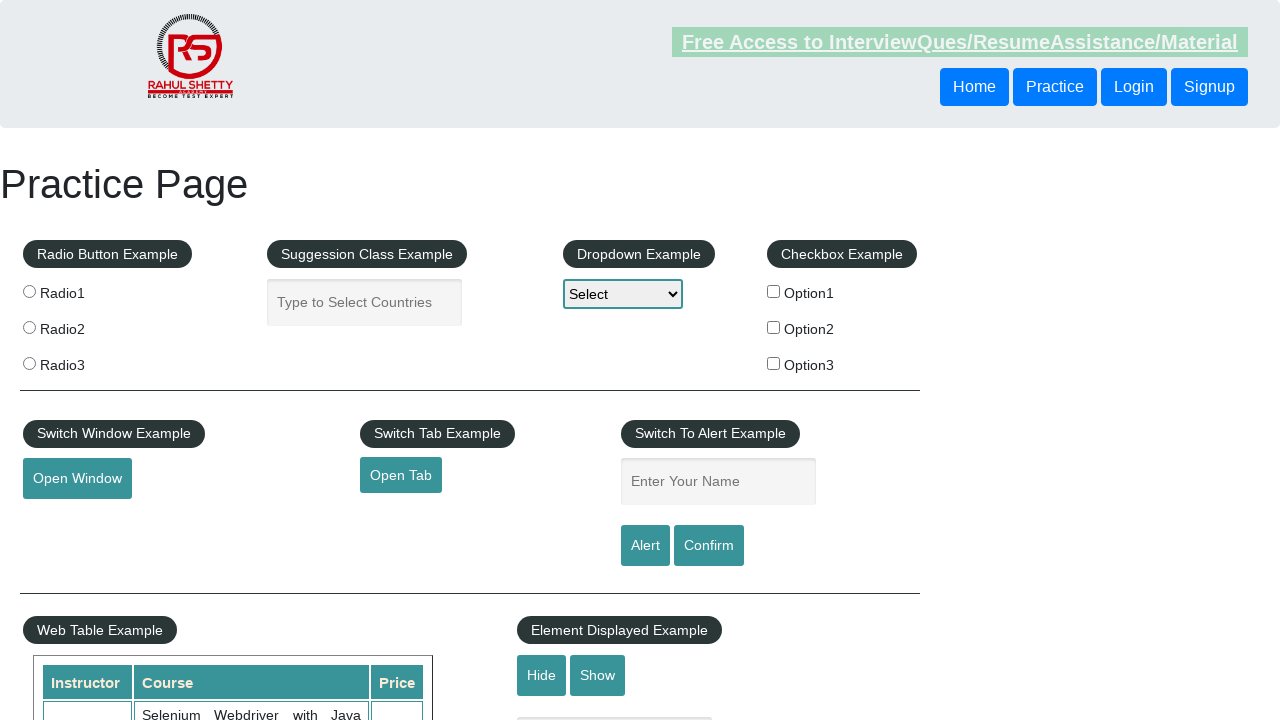

Retrieved href attribute from footer link 12: #
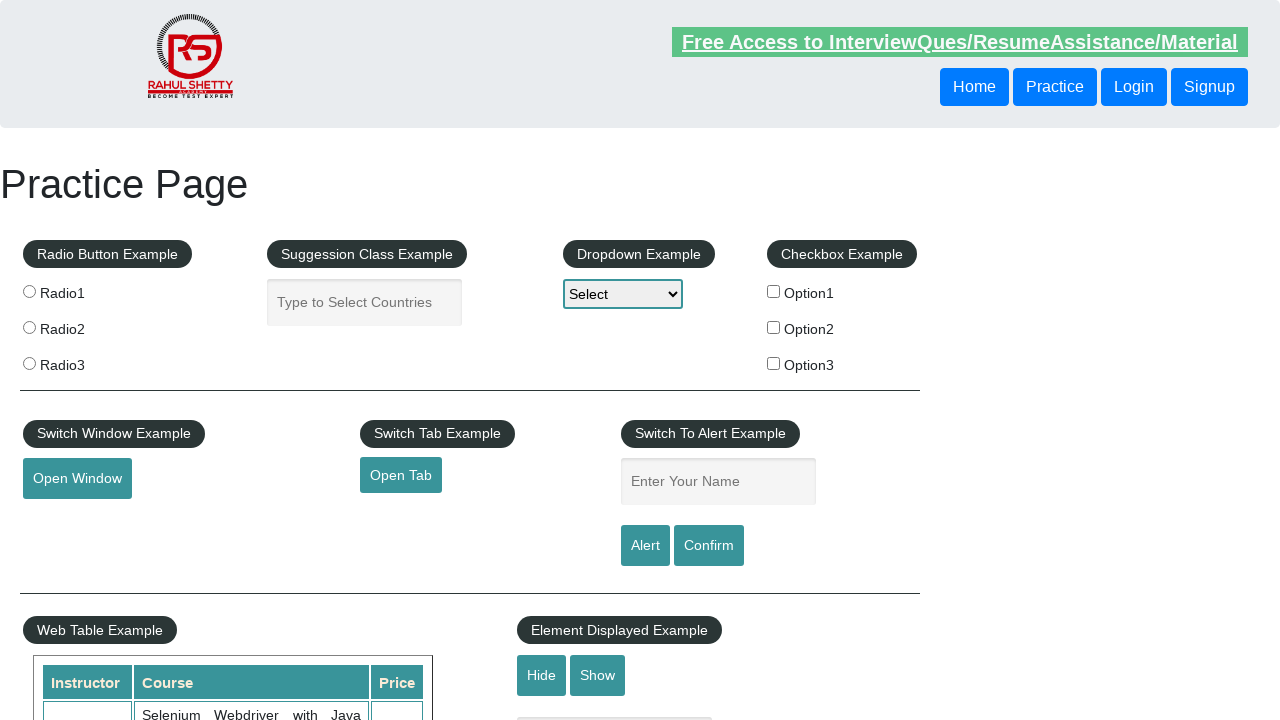

Verified footer link 12 is visible
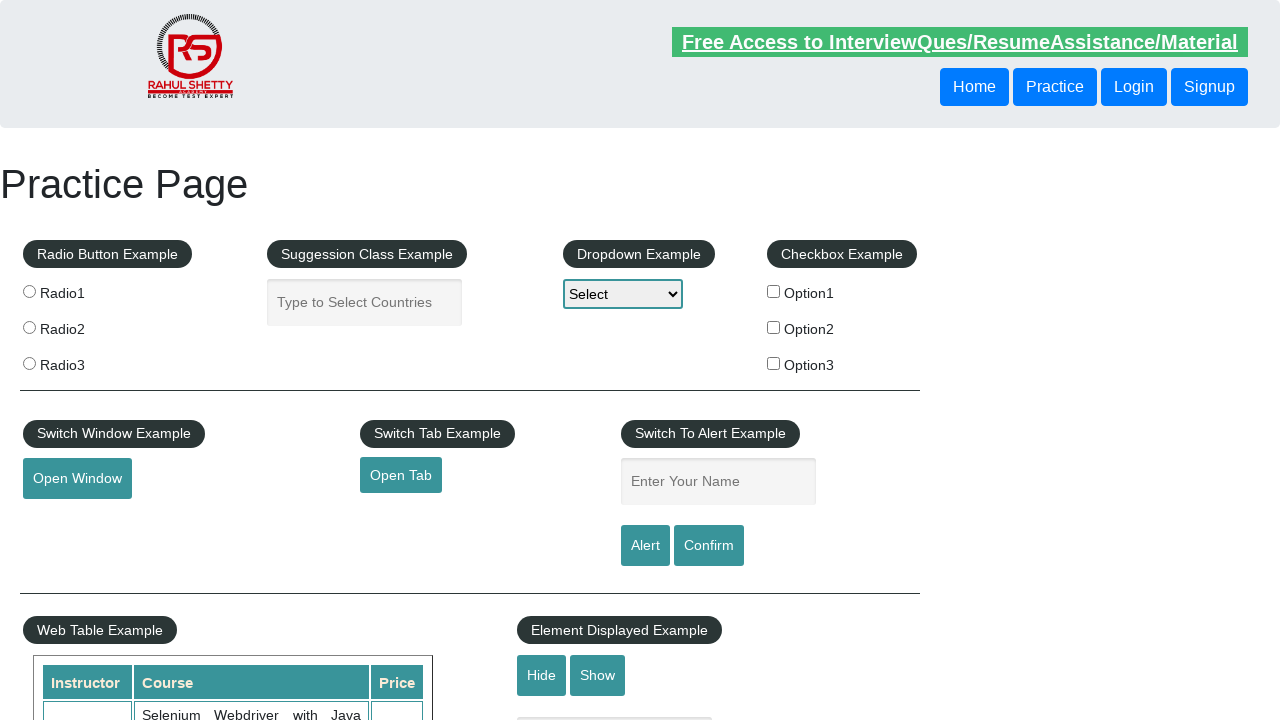

Selected footer link 13 of 20
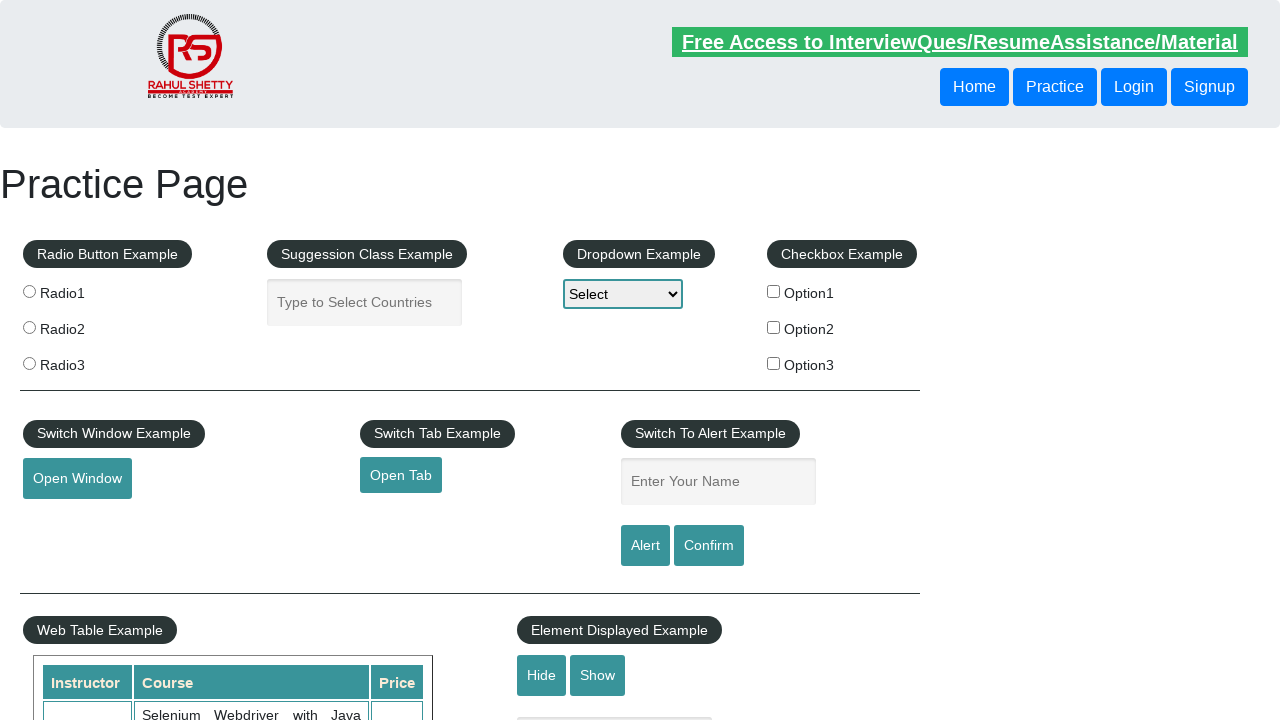

Retrieved href attribute from footer link 13: #
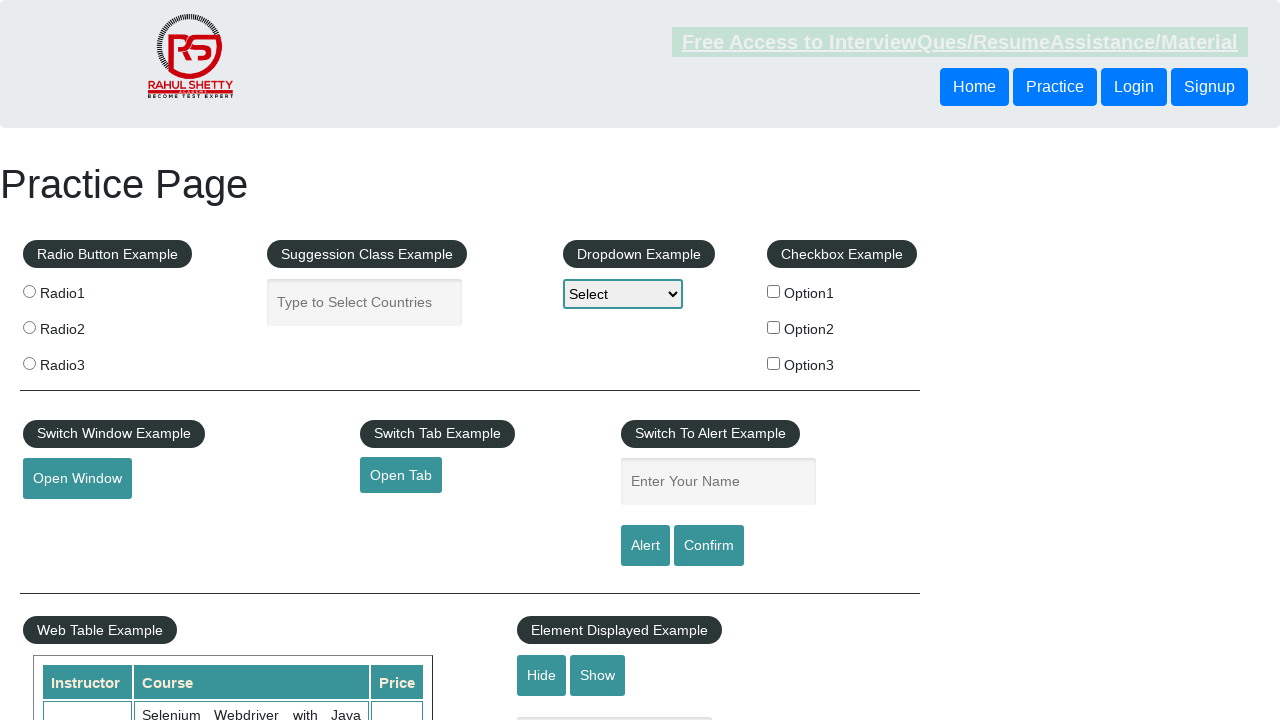

Verified footer link 13 is visible
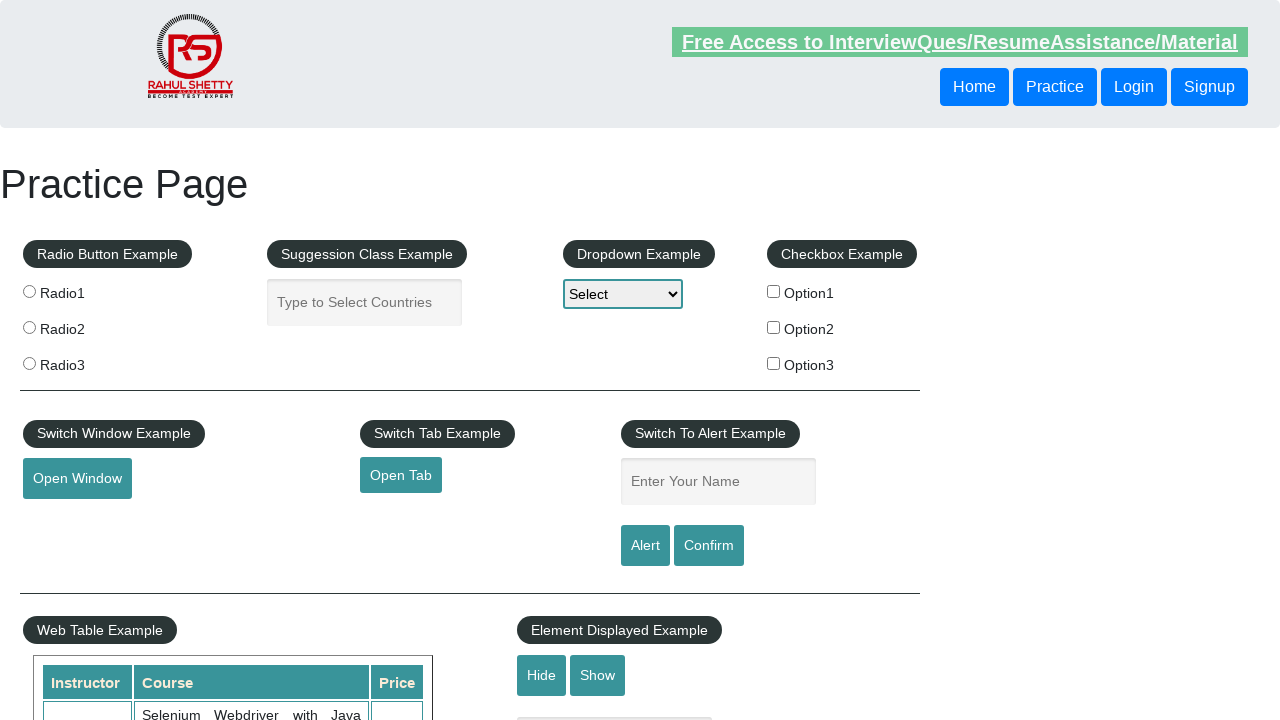

Selected footer link 14 of 20
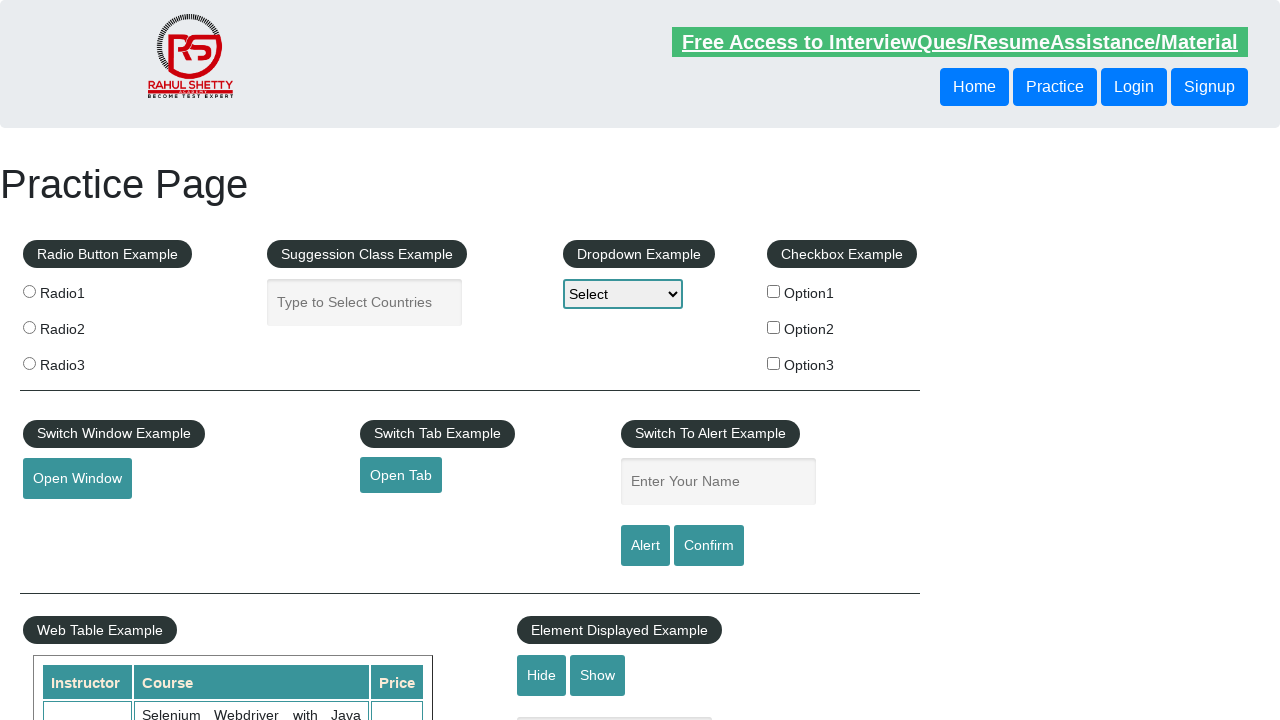

Retrieved href attribute from footer link 14: #
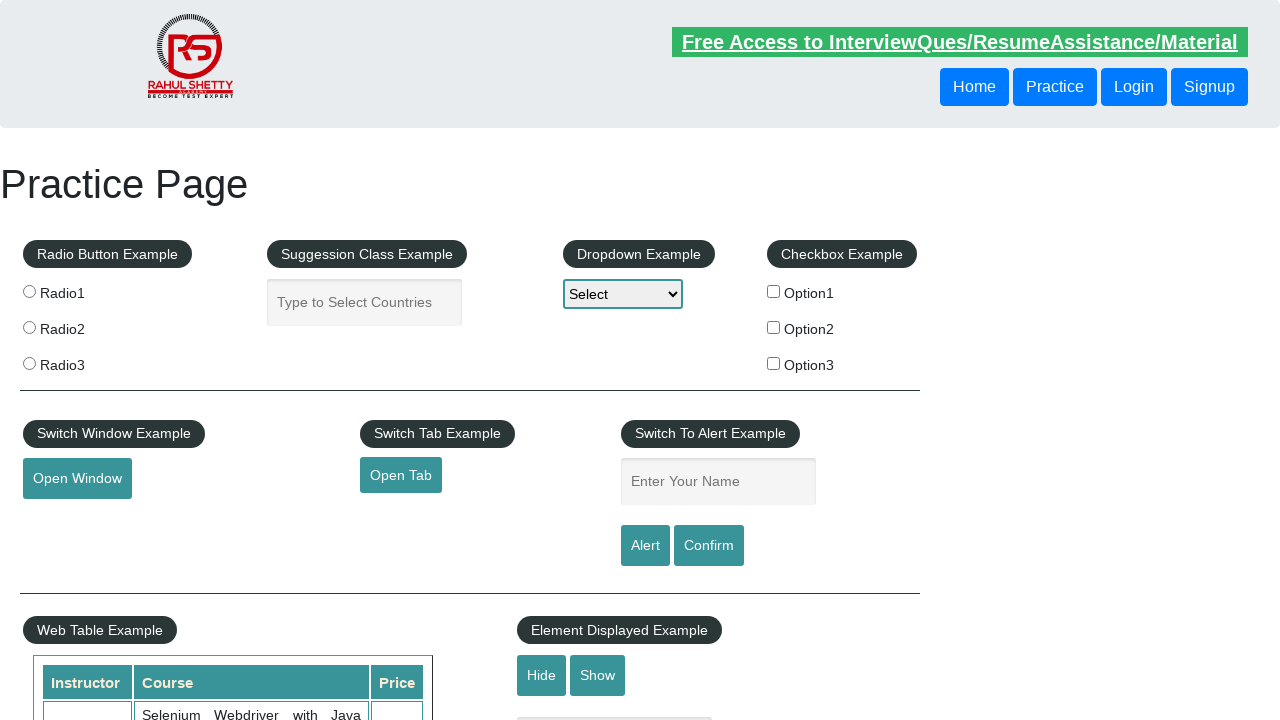

Verified footer link 14 is visible
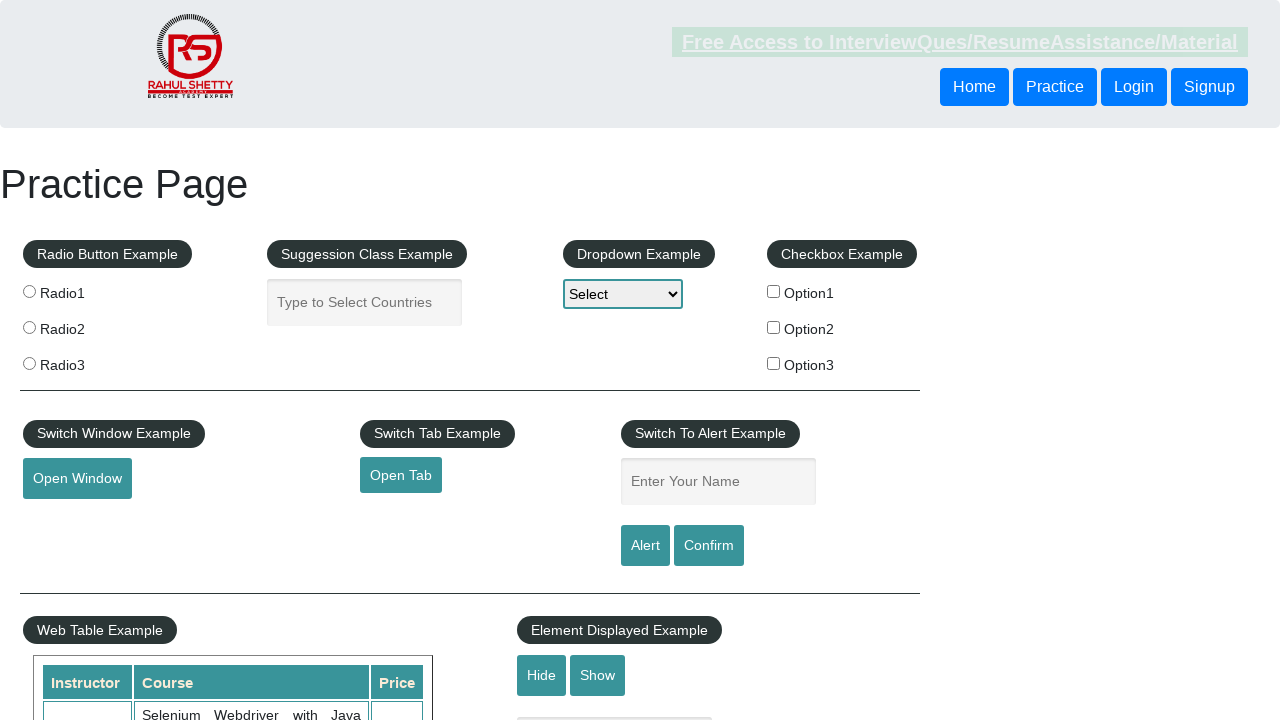

Selected footer link 15 of 20
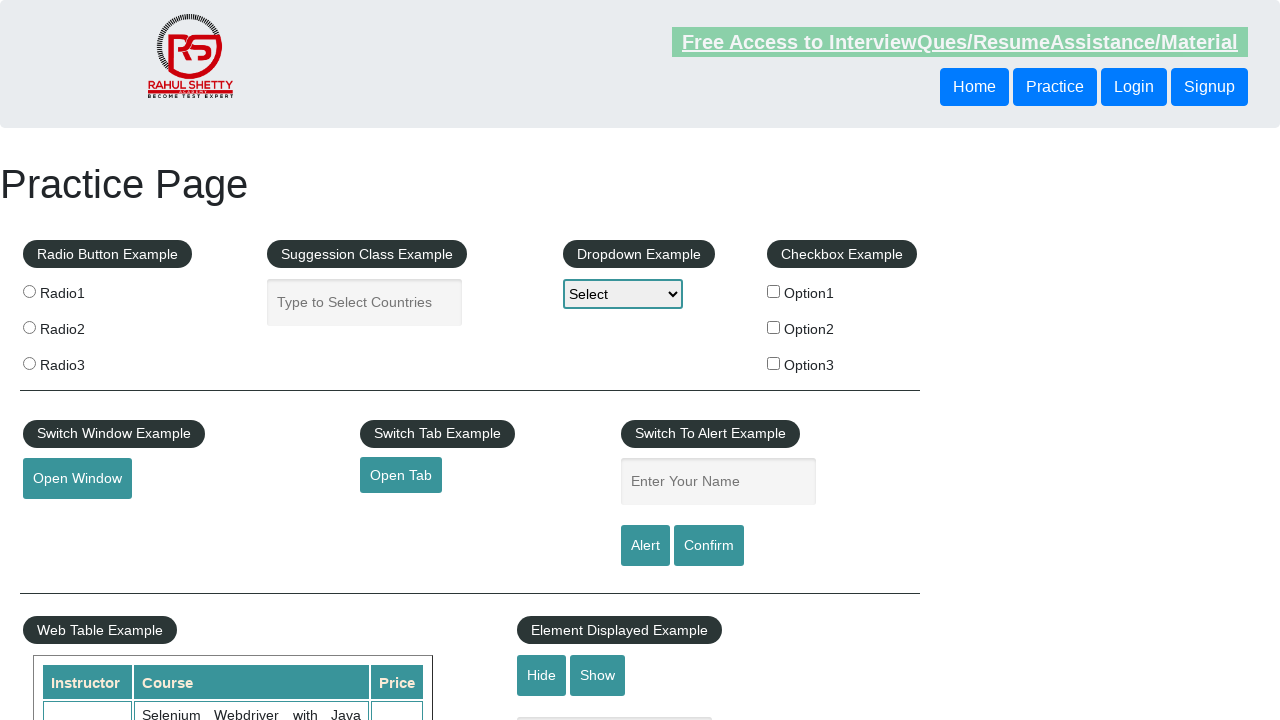

Retrieved href attribute from footer link 15: #
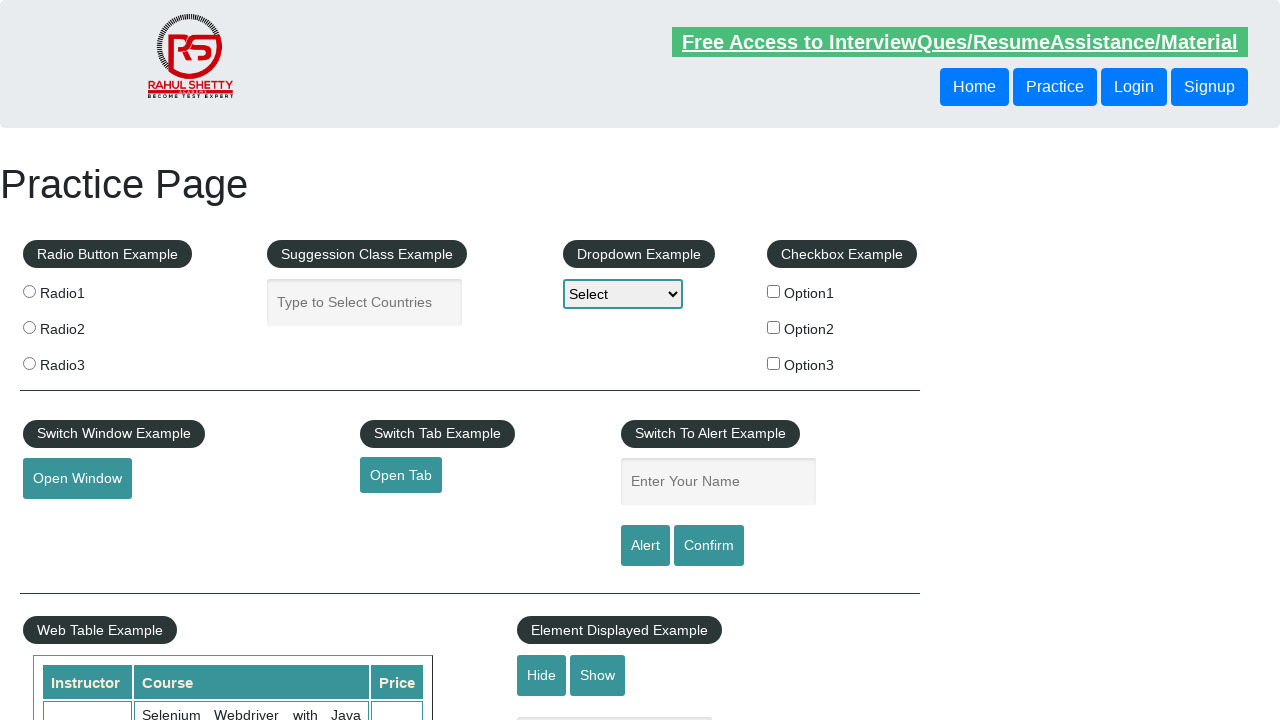

Verified footer link 15 is visible
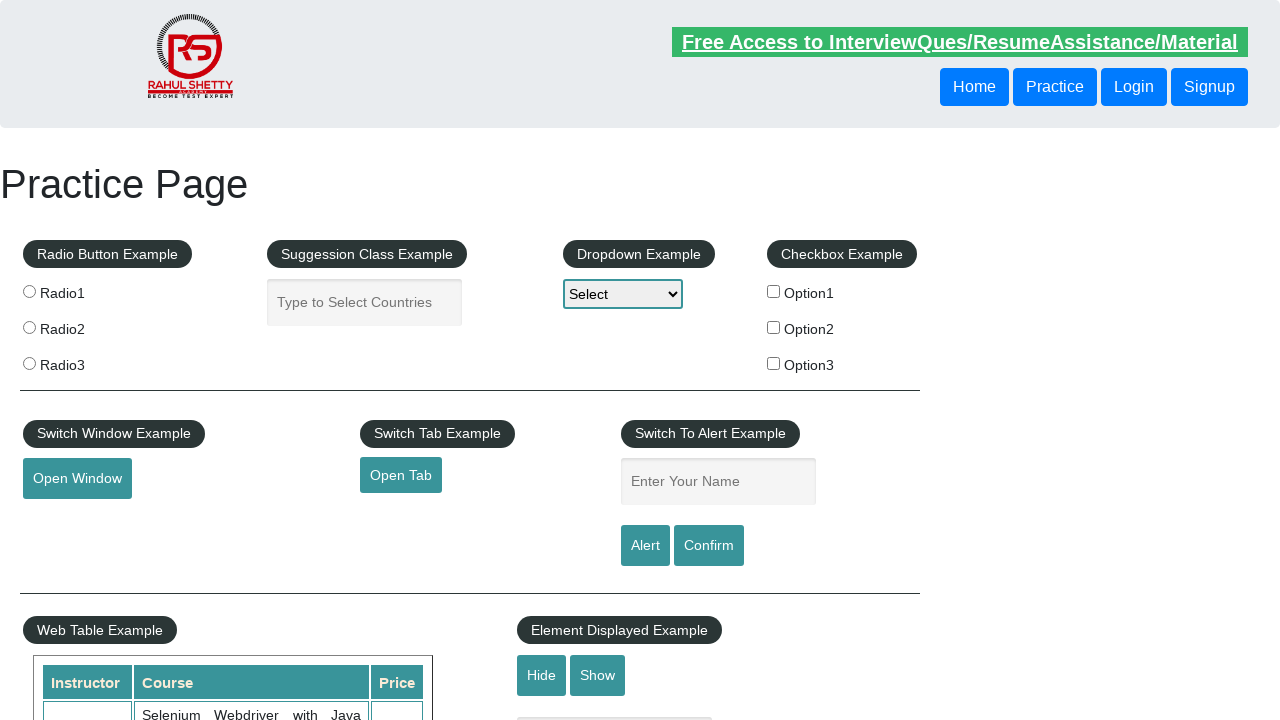

Selected footer link 16 of 20
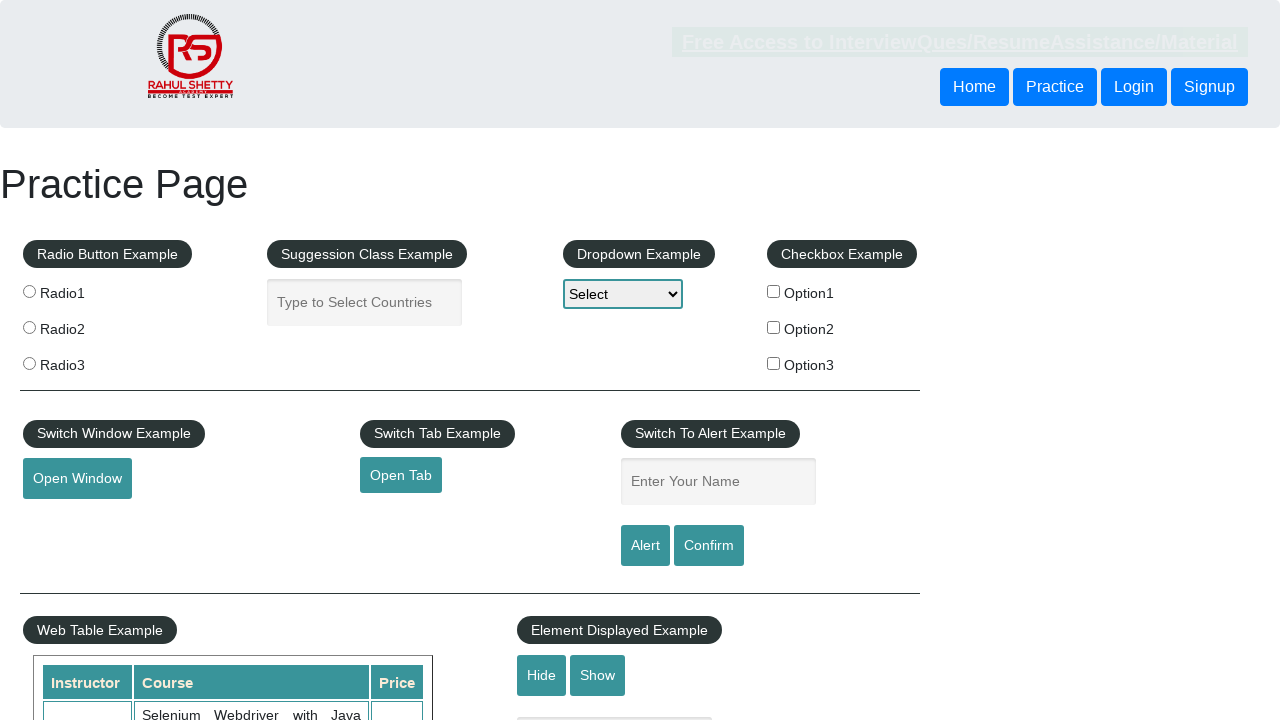

Retrieved href attribute from footer link 16: #
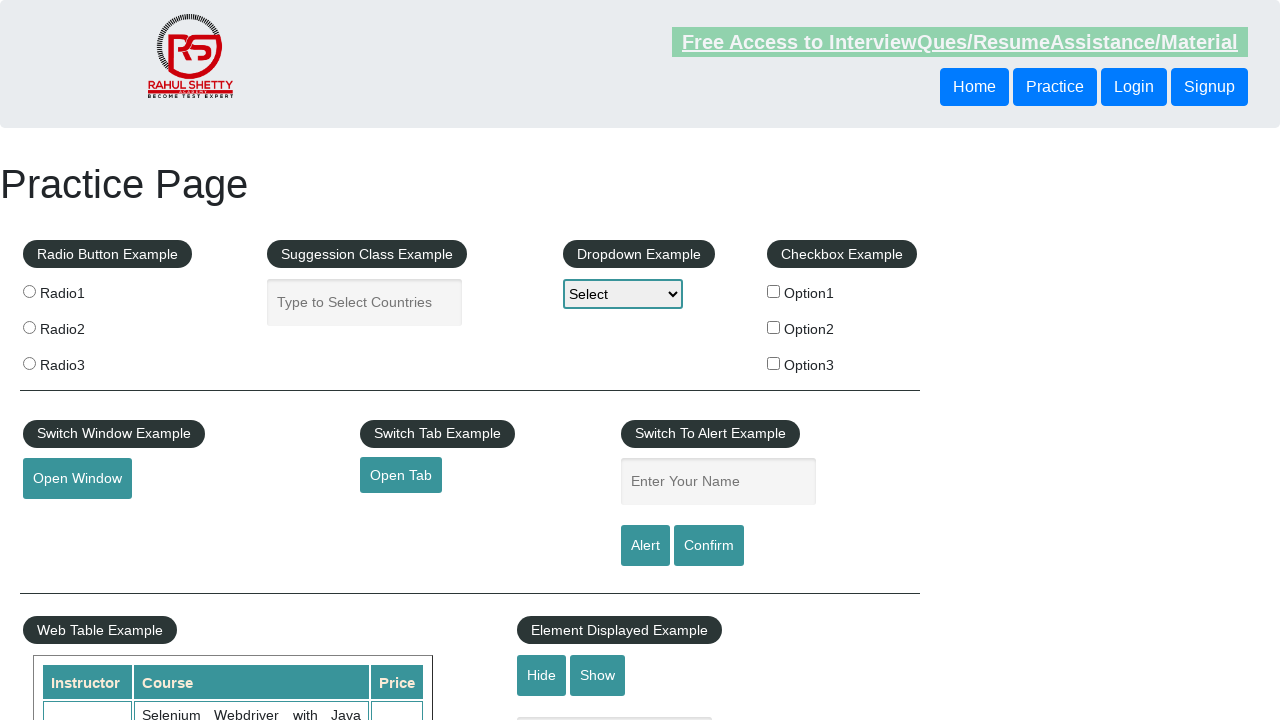

Verified footer link 16 is visible
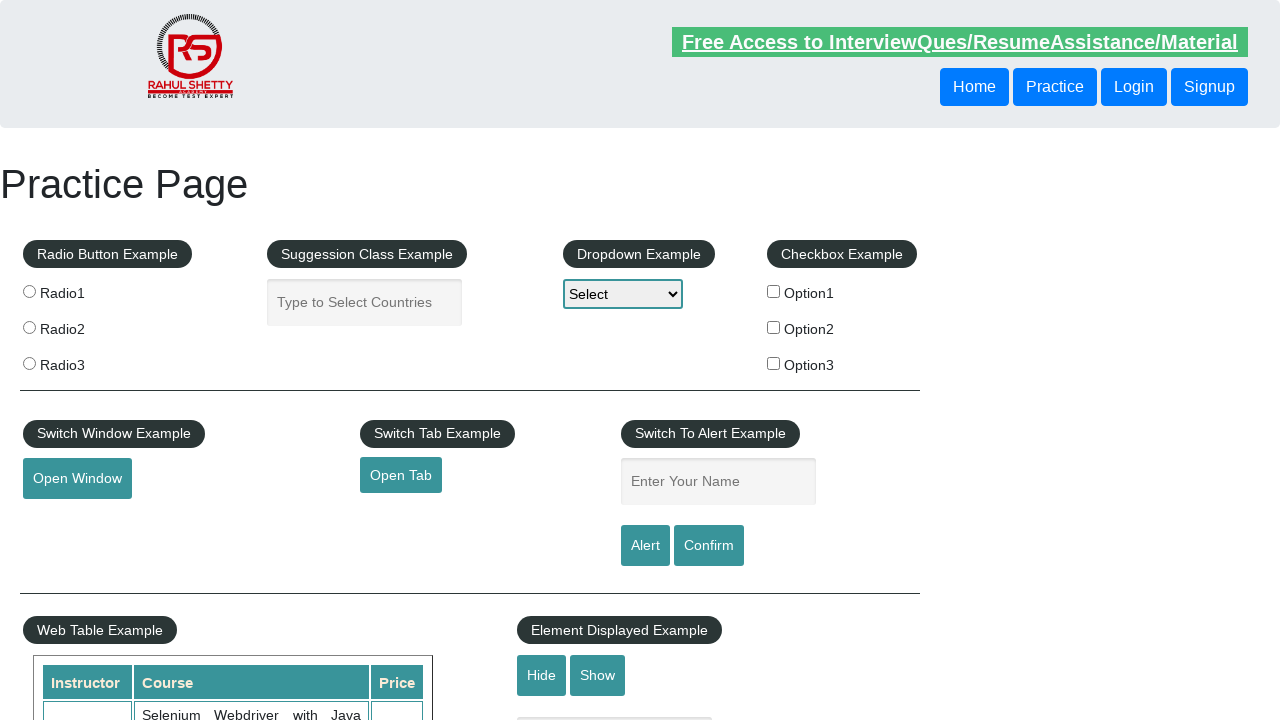

Selected footer link 17 of 20
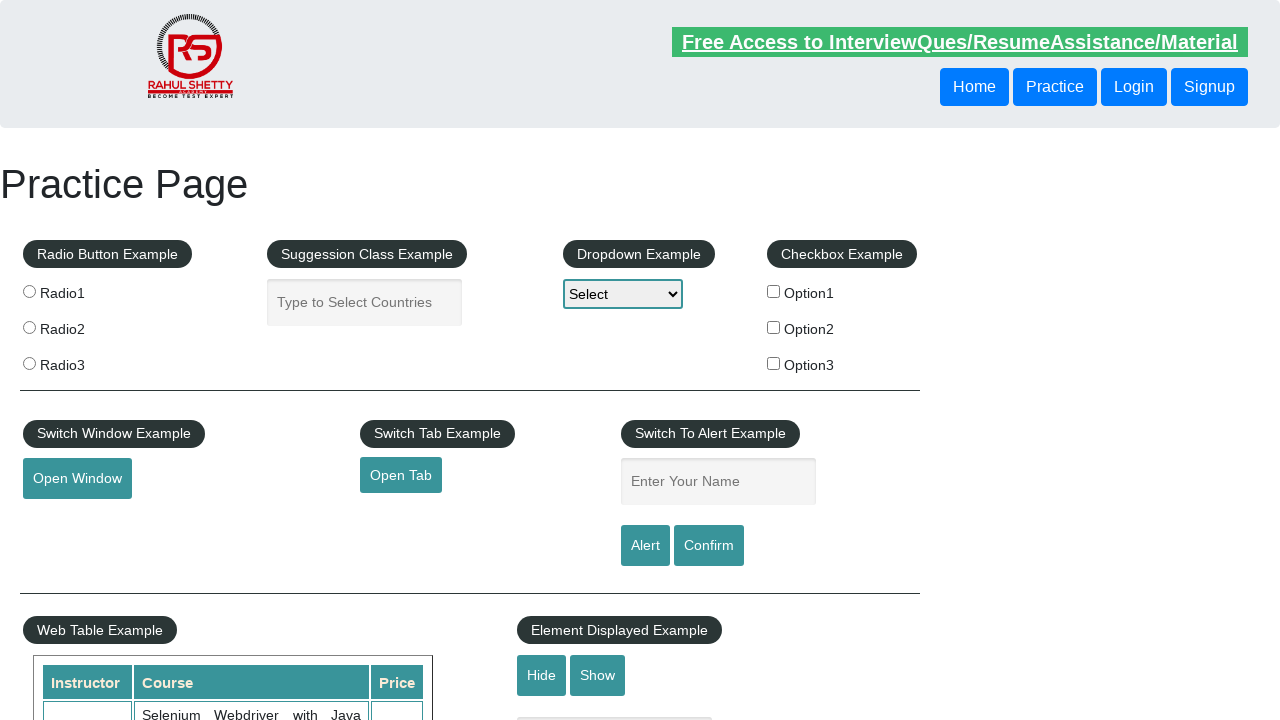

Retrieved href attribute from footer link 17: #
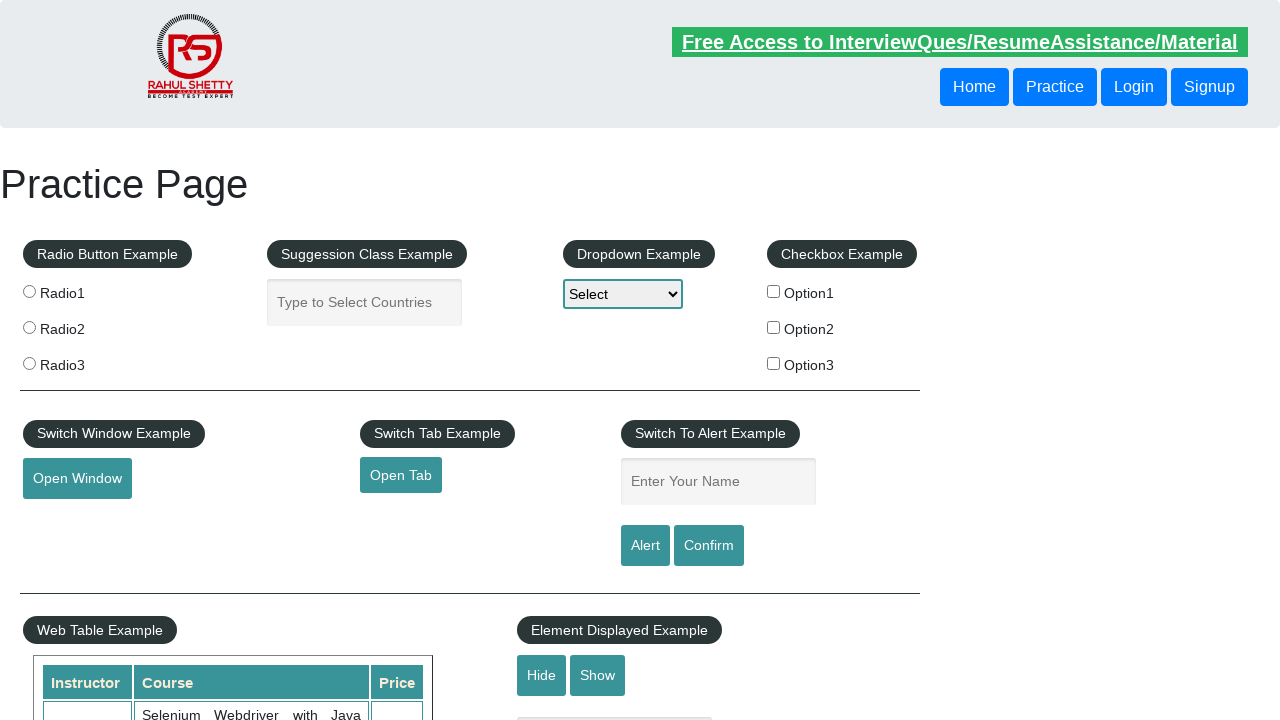

Verified footer link 17 is visible
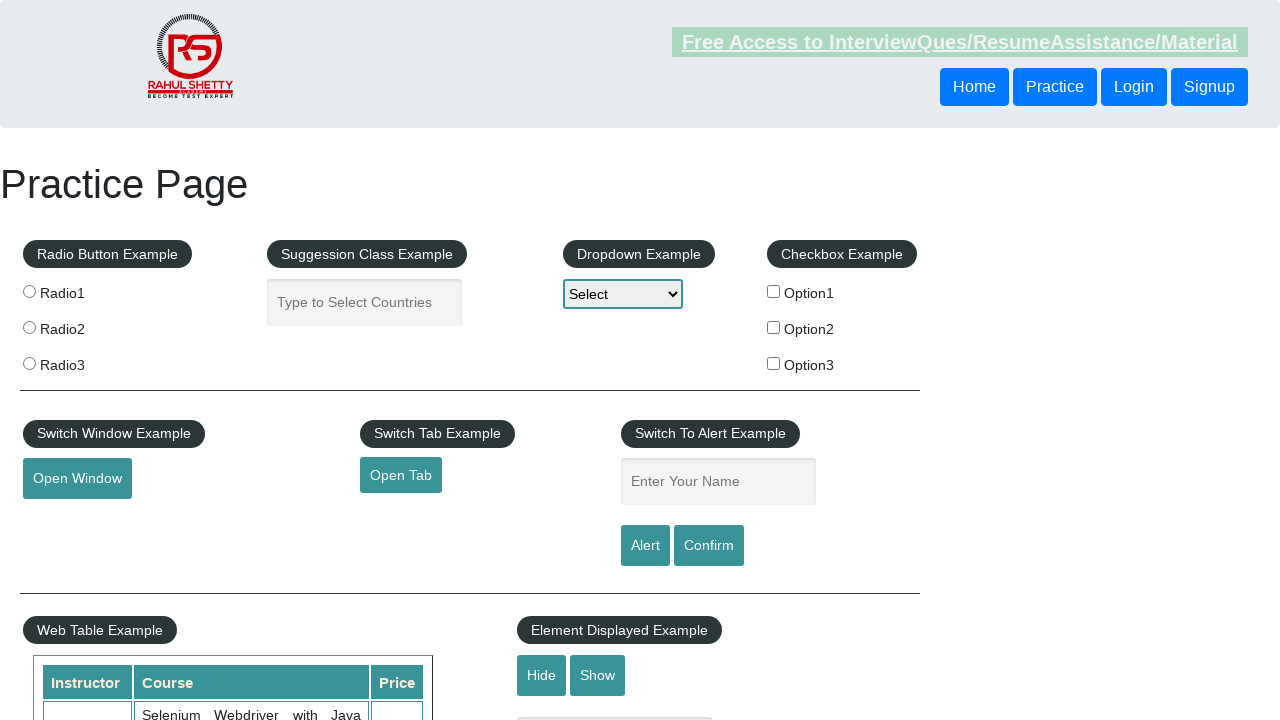

Selected footer link 18 of 20
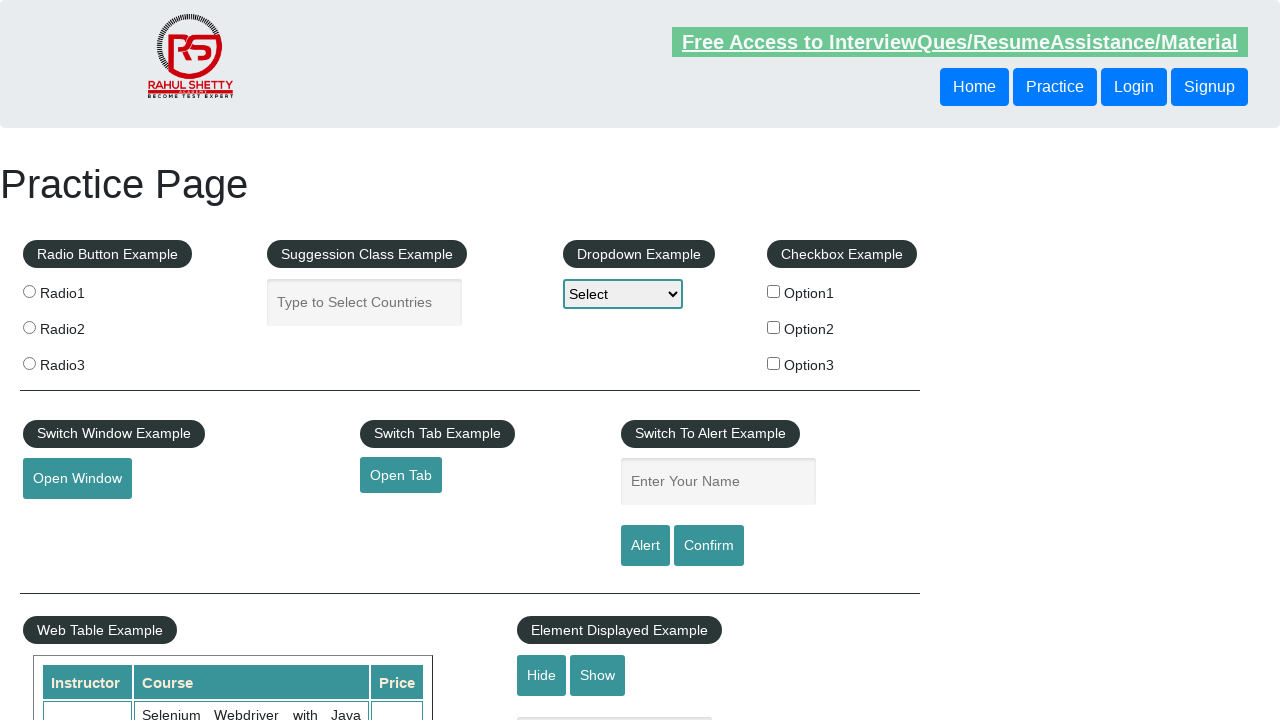

Retrieved href attribute from footer link 18: #
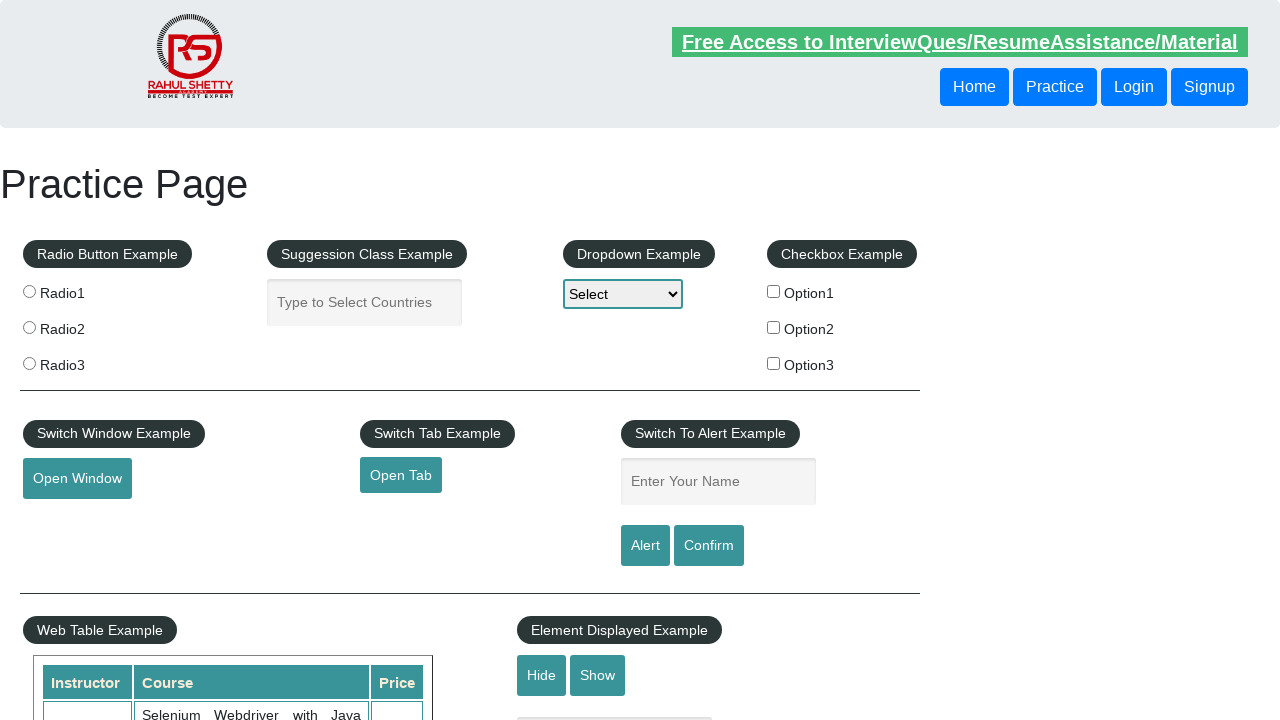

Verified footer link 18 is visible
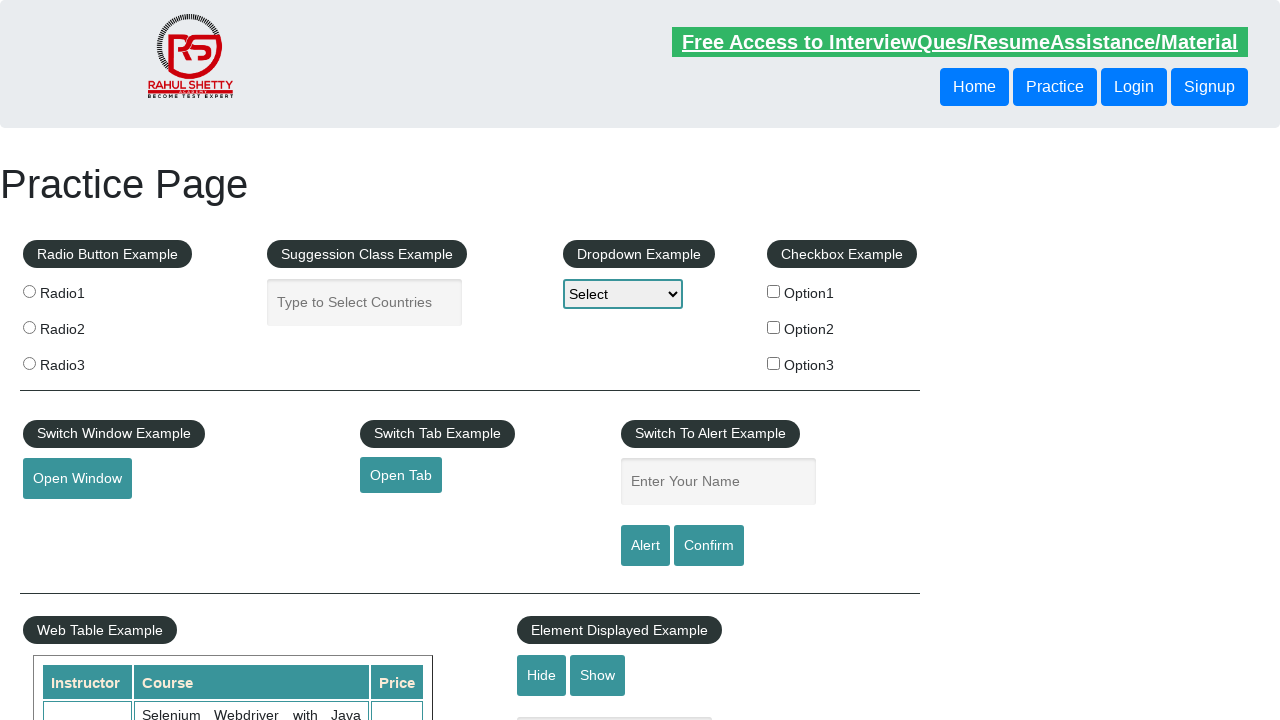

Selected footer link 19 of 20
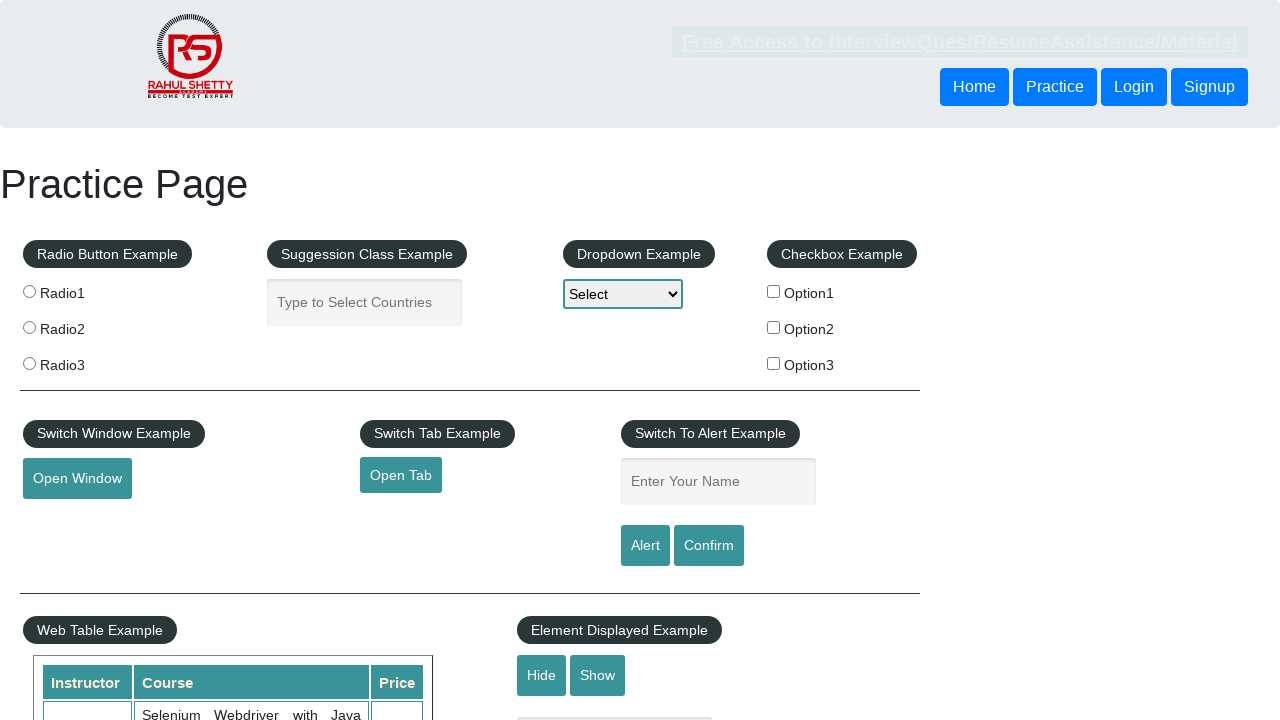

Retrieved href attribute from footer link 19: #
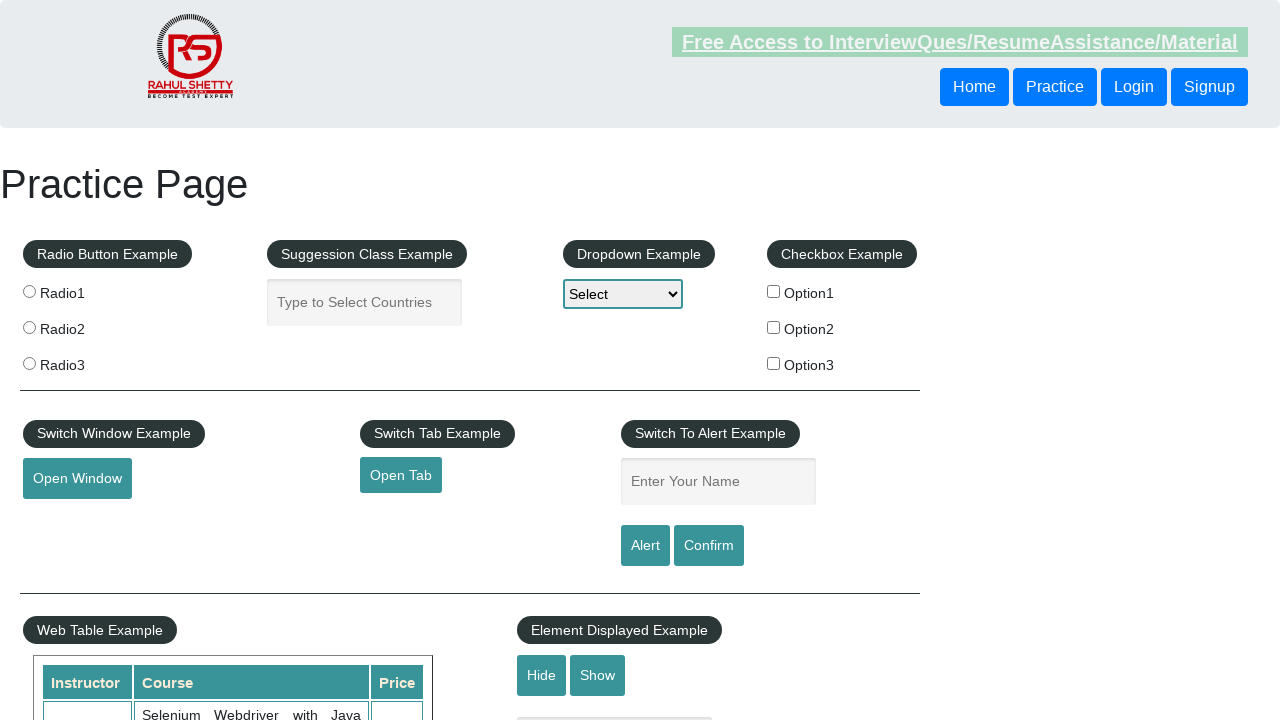

Verified footer link 19 is visible
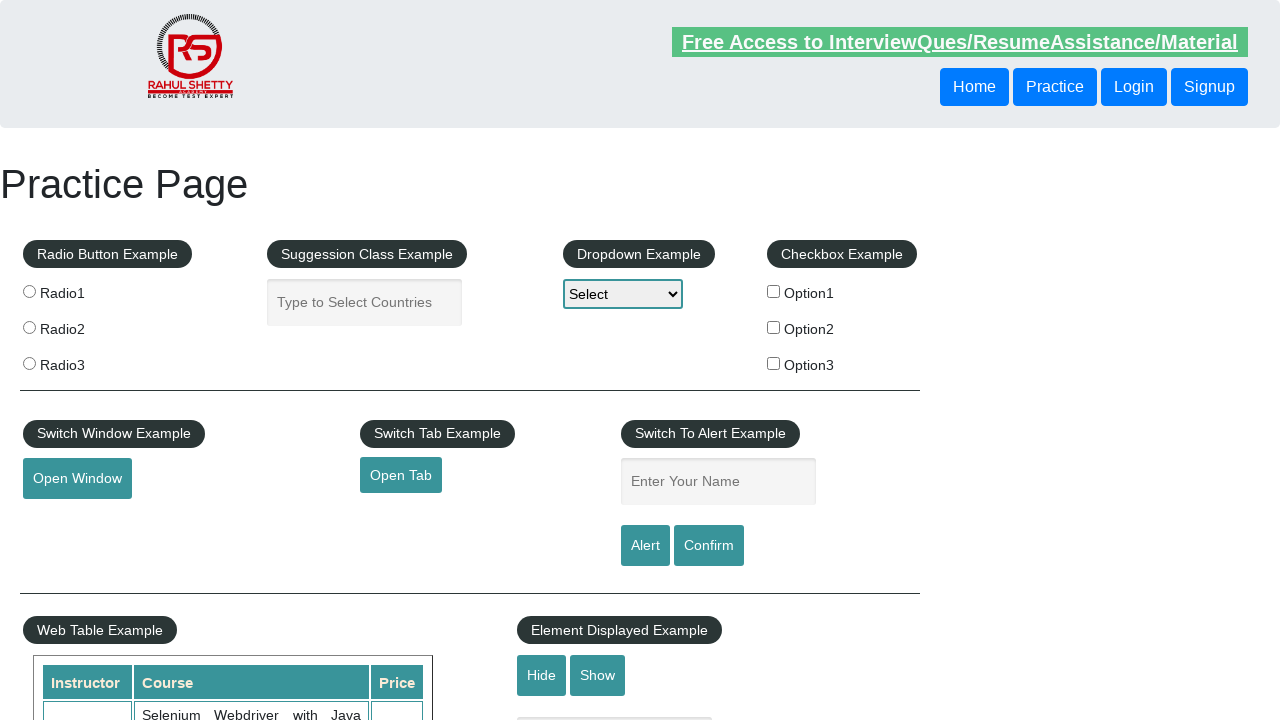

Selected footer link 20 of 20
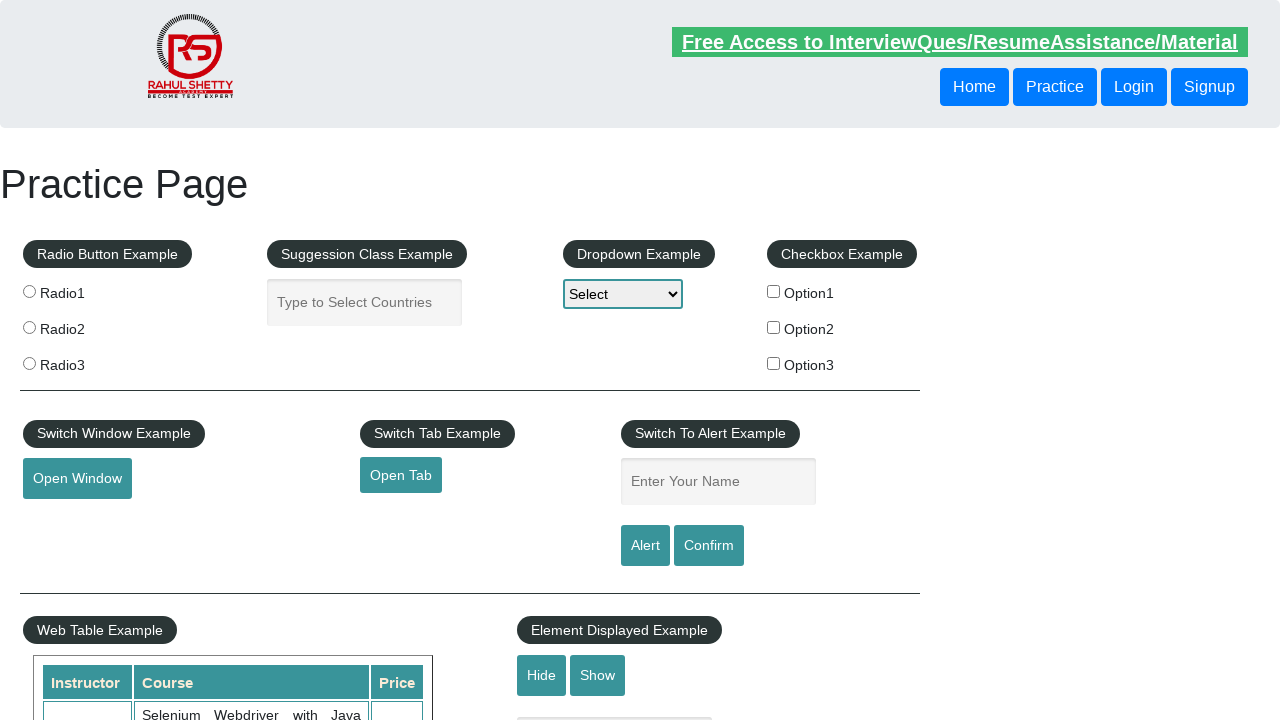

Retrieved href attribute from footer link 20: #
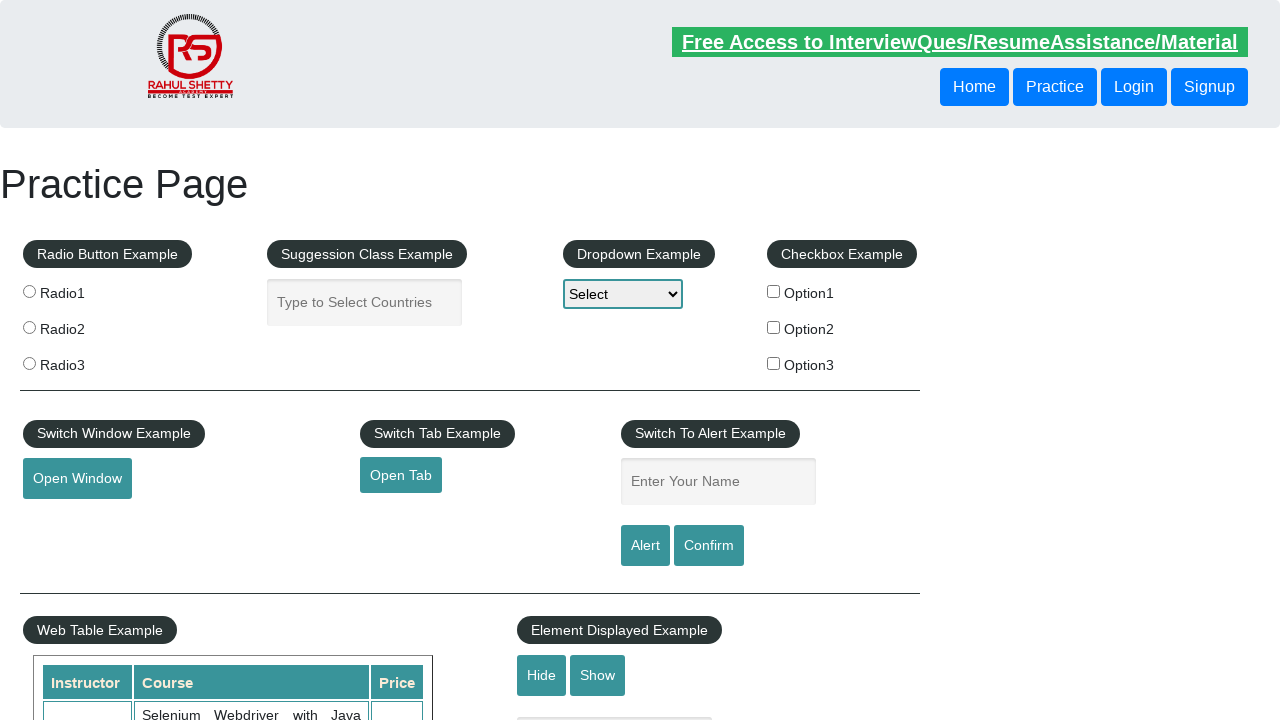

Verified footer link 20 is visible
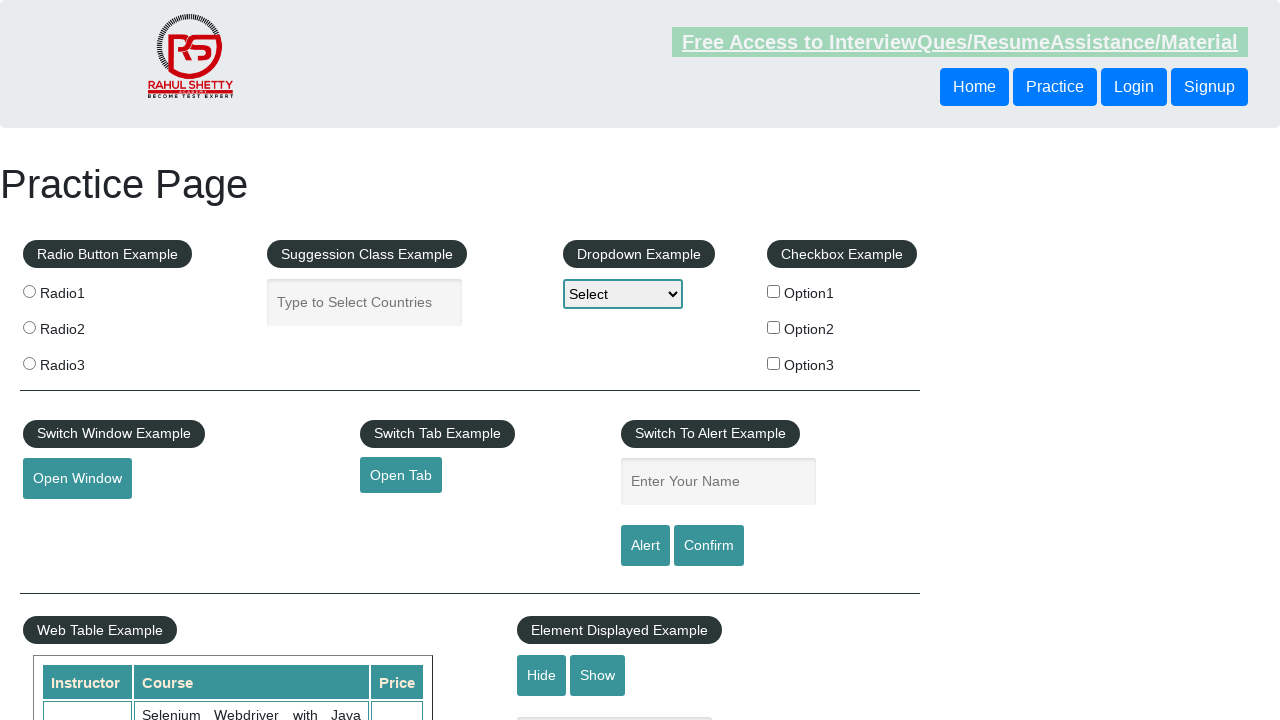

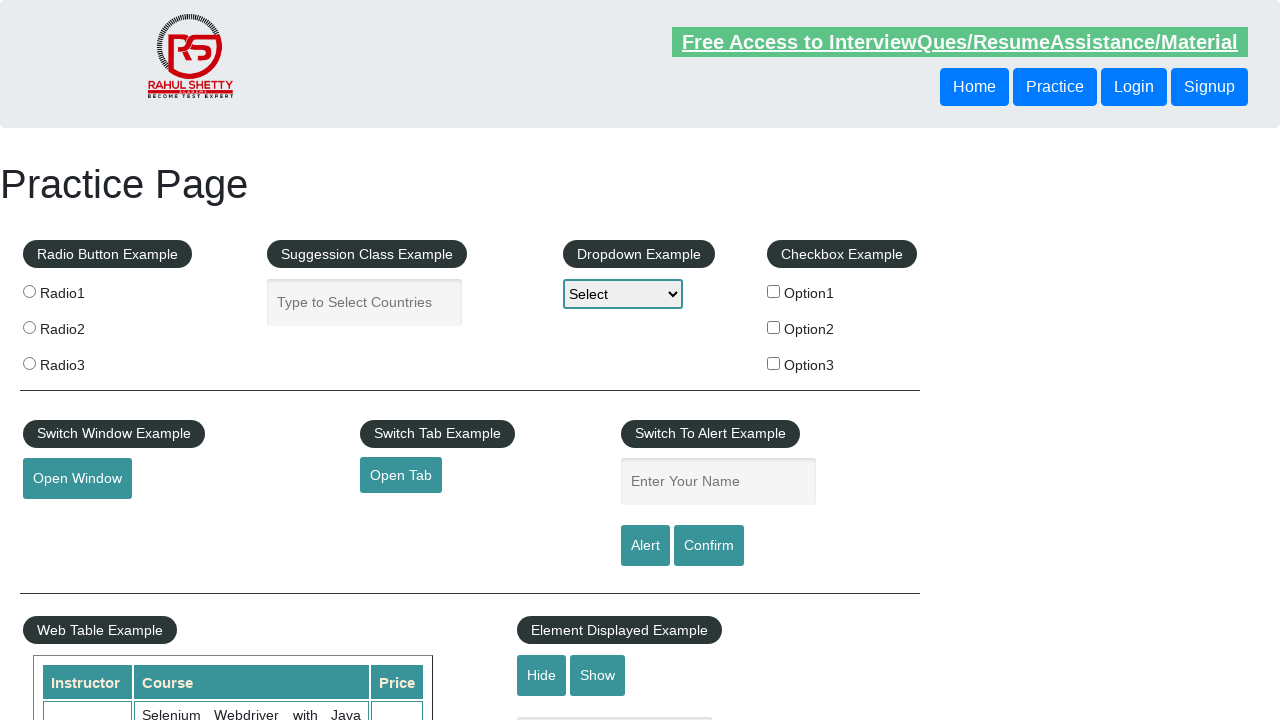